Tests web table interactions including reading table data, iterating through pagination, selecting checkboxes in the table, and verifying table structure on a test automation practice page.

Starting URL: https://testautomationpractice.blogspot.com/

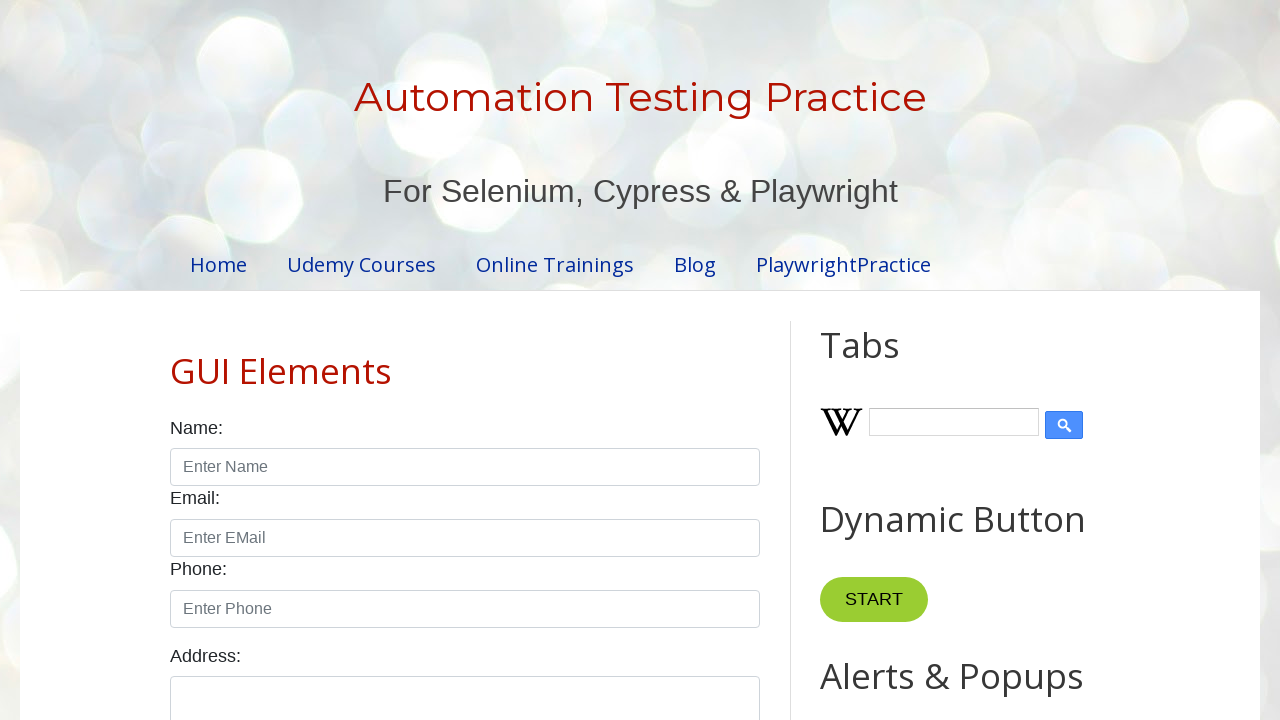

Waited for product table to load
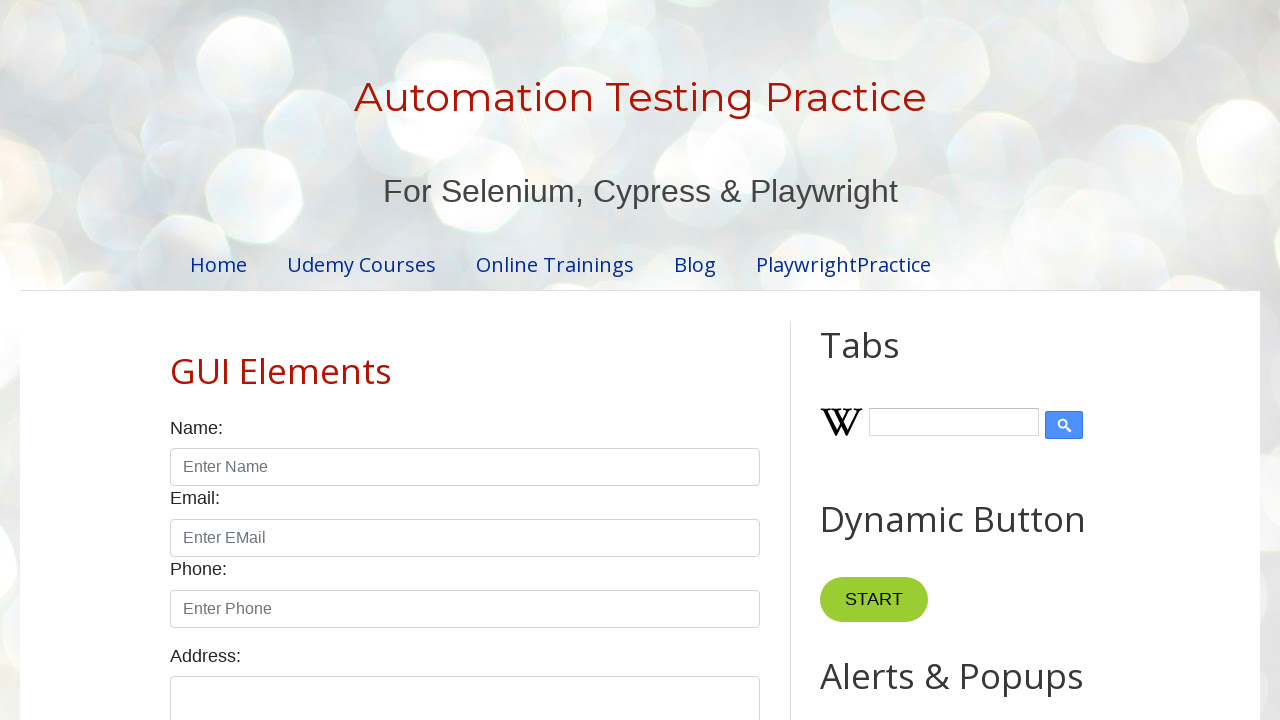

Retrieved row count: 5
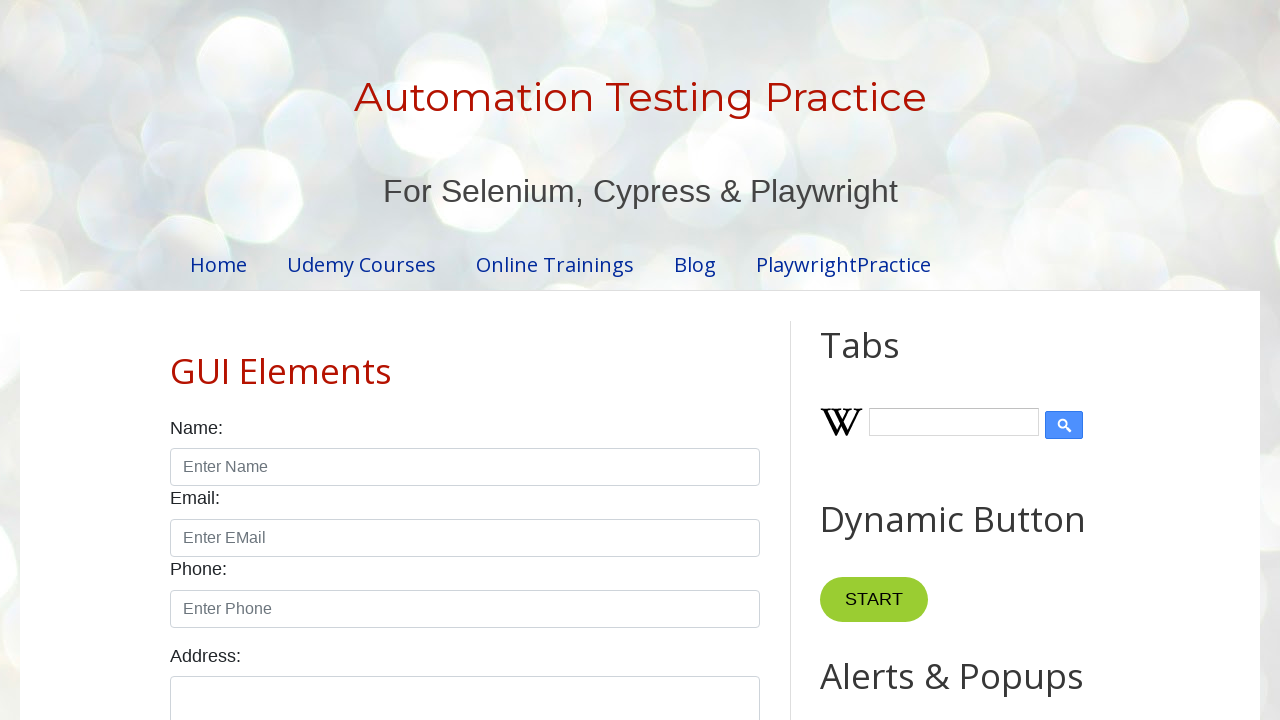

Retrieved column count: 4
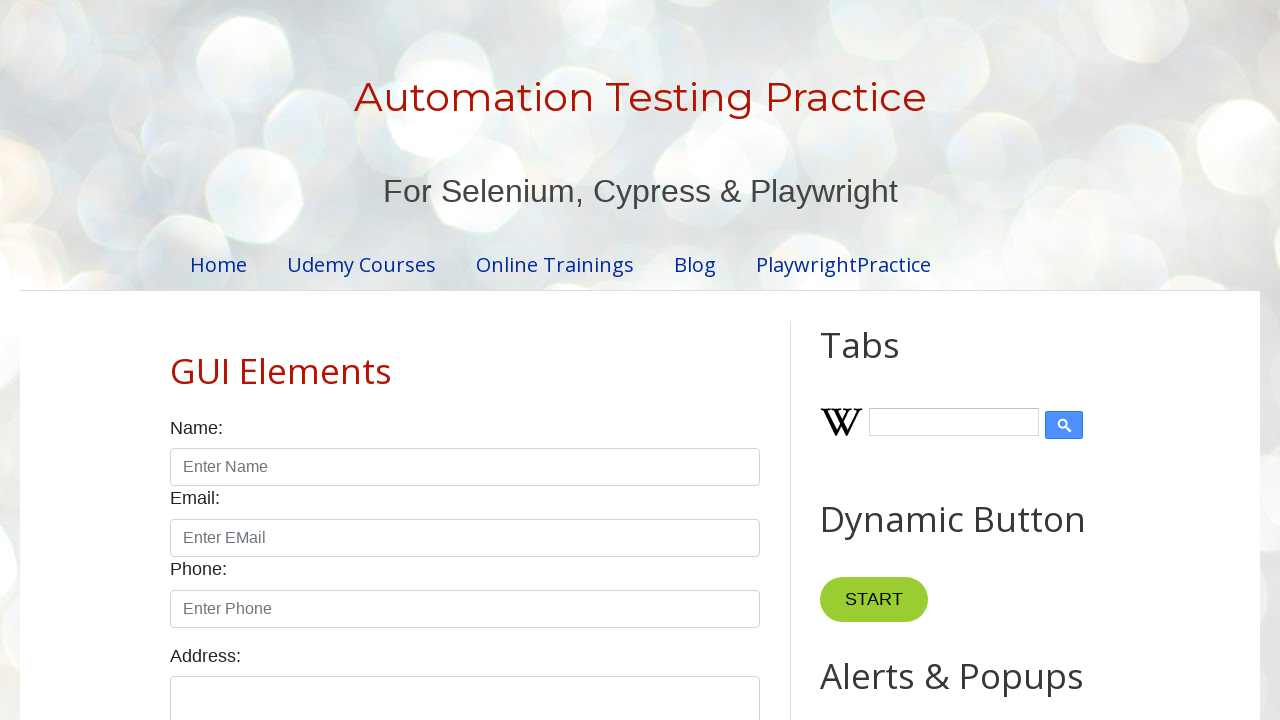

Read specific cell value from row 4, column 3: $7.99
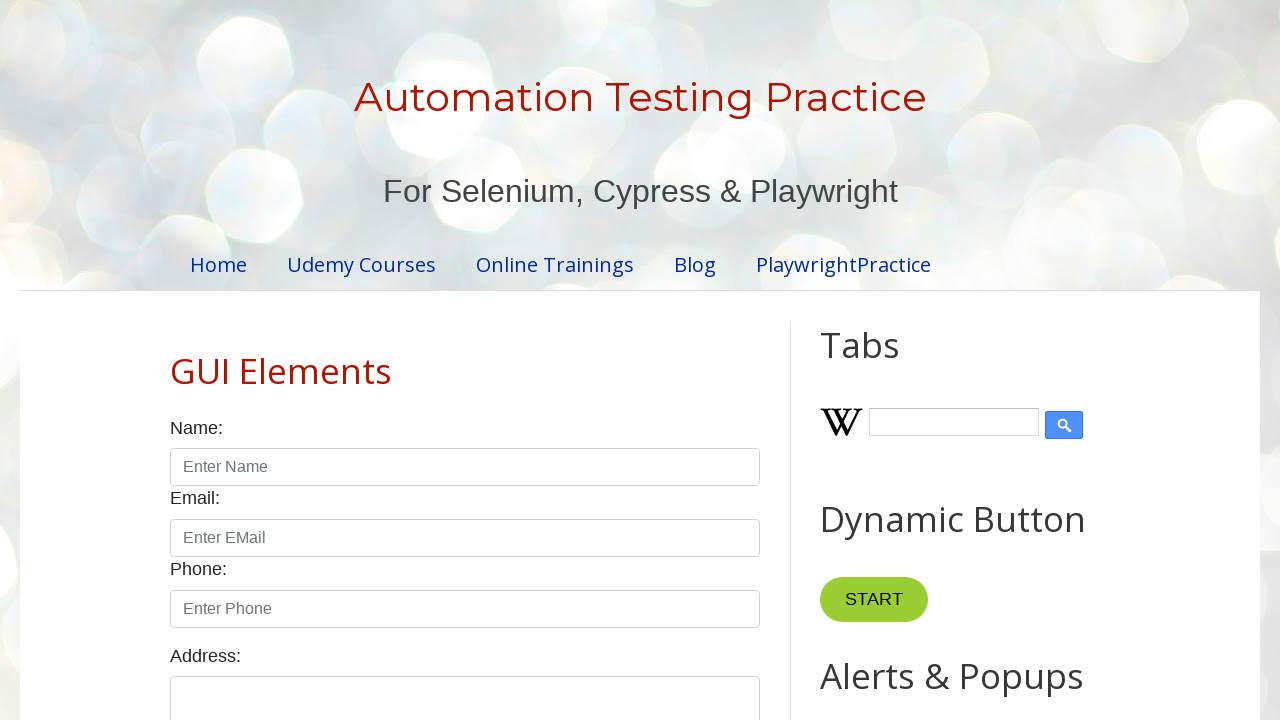

Retrieved pagination page count: 4
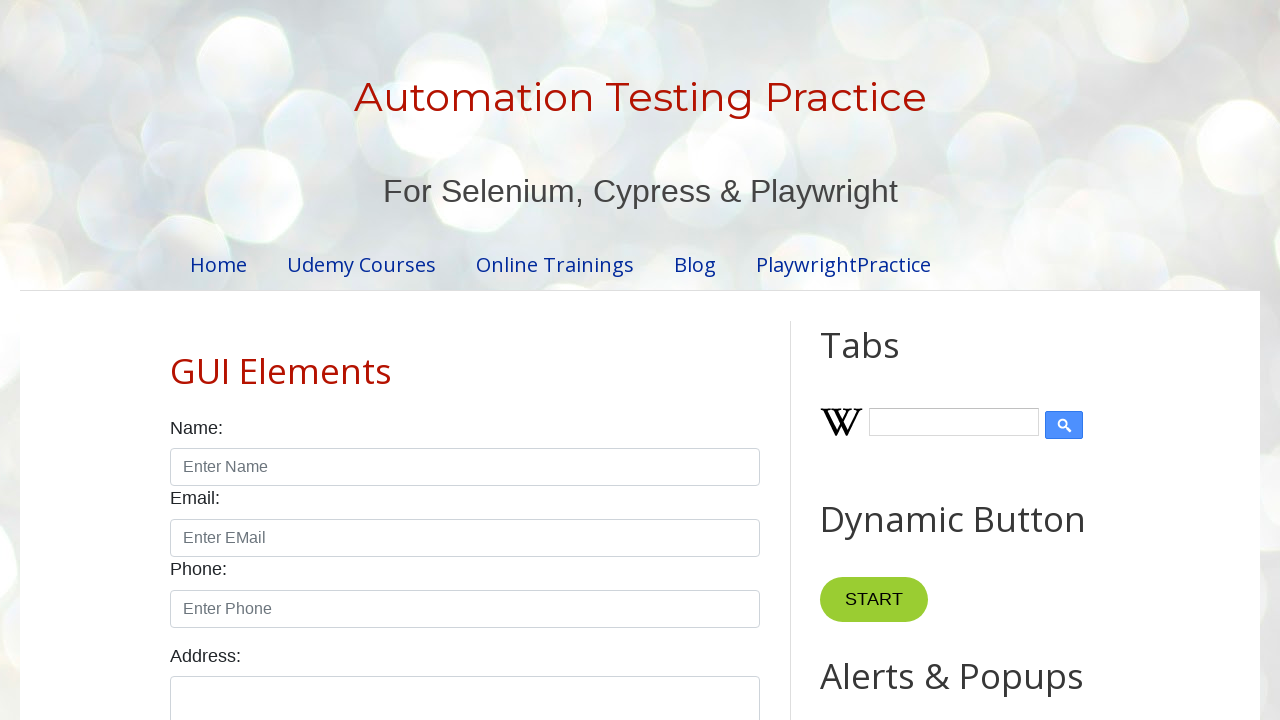

Clicked on pagination page 1 at (416, 361) on xpath=//ul[@id='pagination']/li >> nth=0
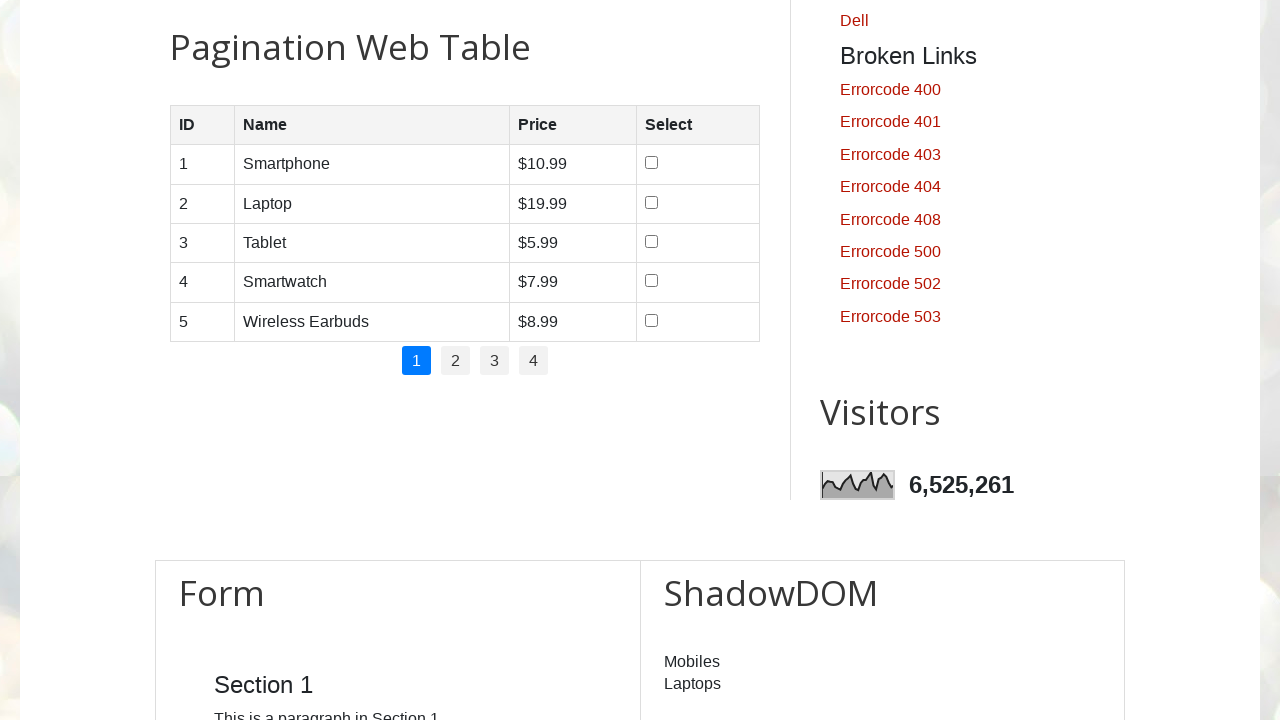

Waited for page 1 to load
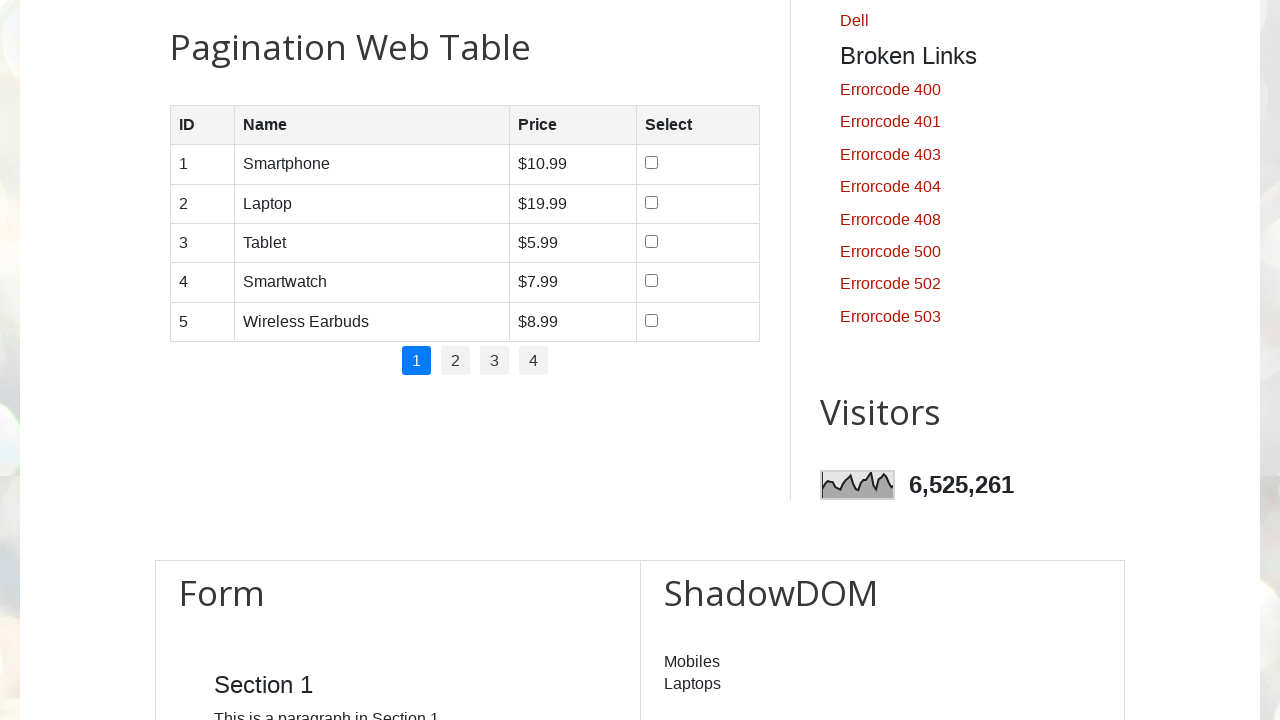

Selected checkbox for row 1 on page 1 at (651, 163) on //table[@id='productTable']/tbody/tr[1]/td[4]/input
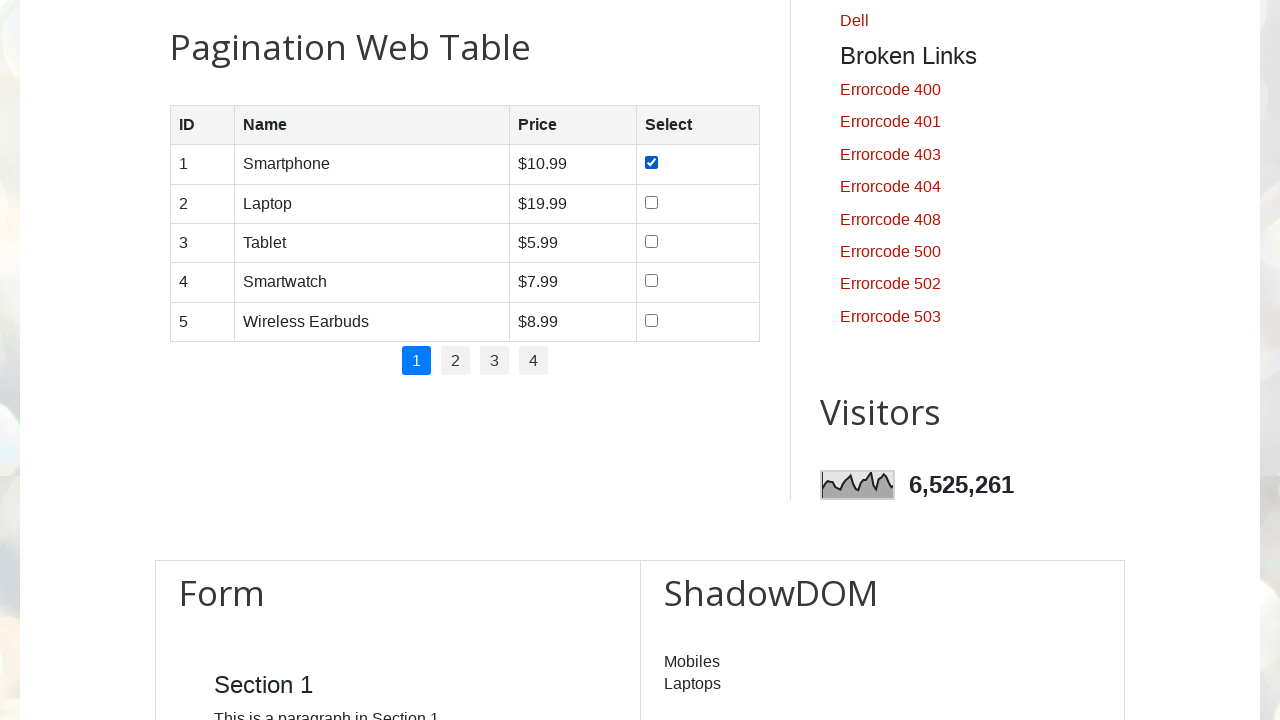

Waited for checkbox selection to register
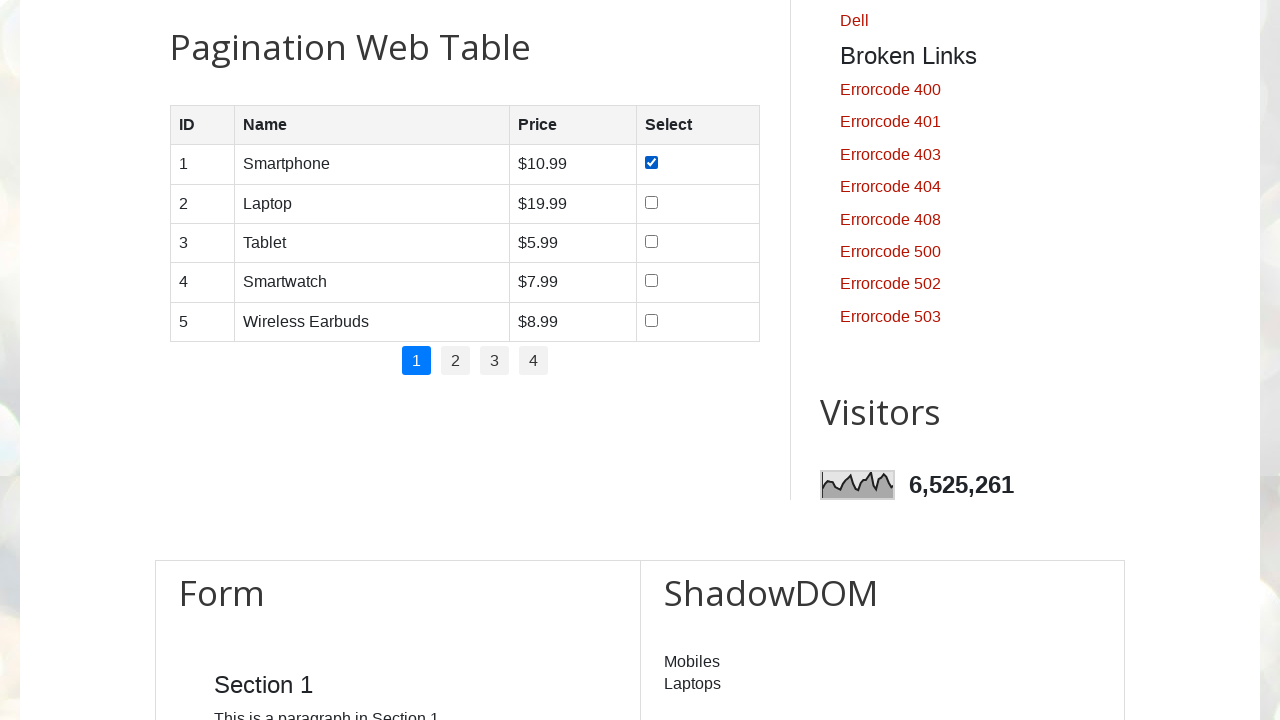

Selected checkbox for row 2 on page 1 at (651, 202) on //table[@id='productTable']/tbody/tr[2]/td[4]/input
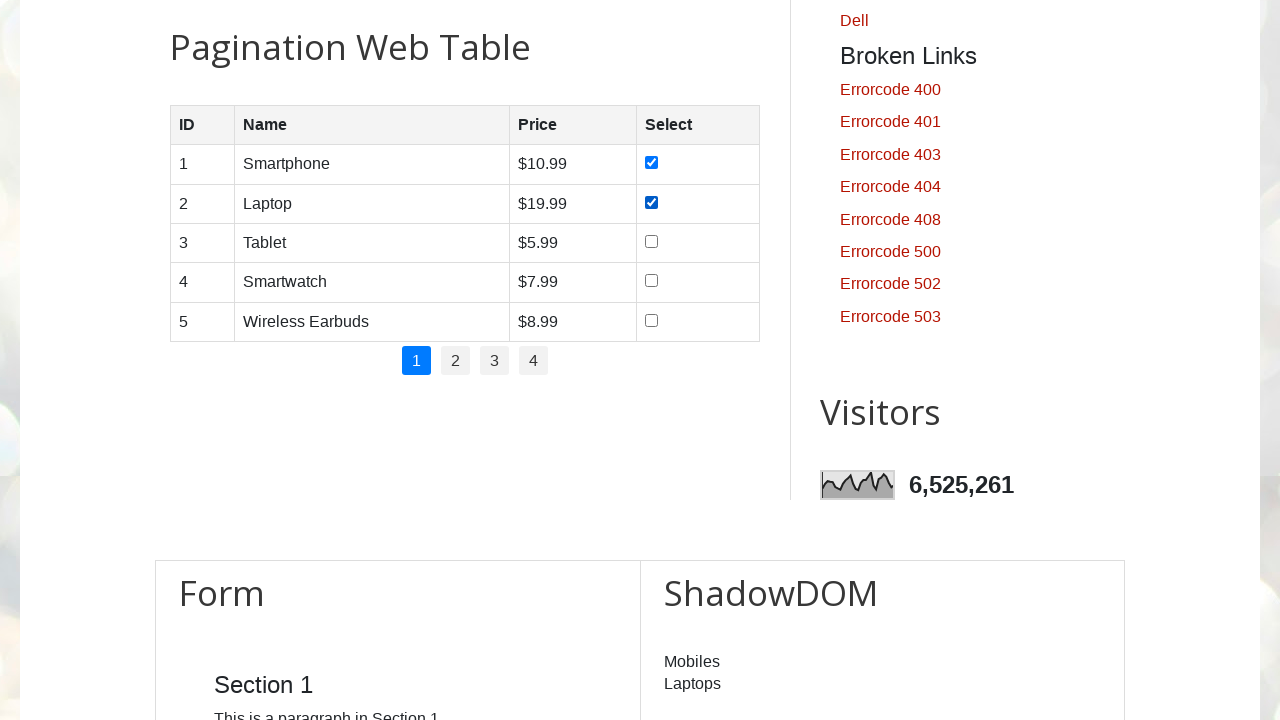

Waited for checkbox selection to register
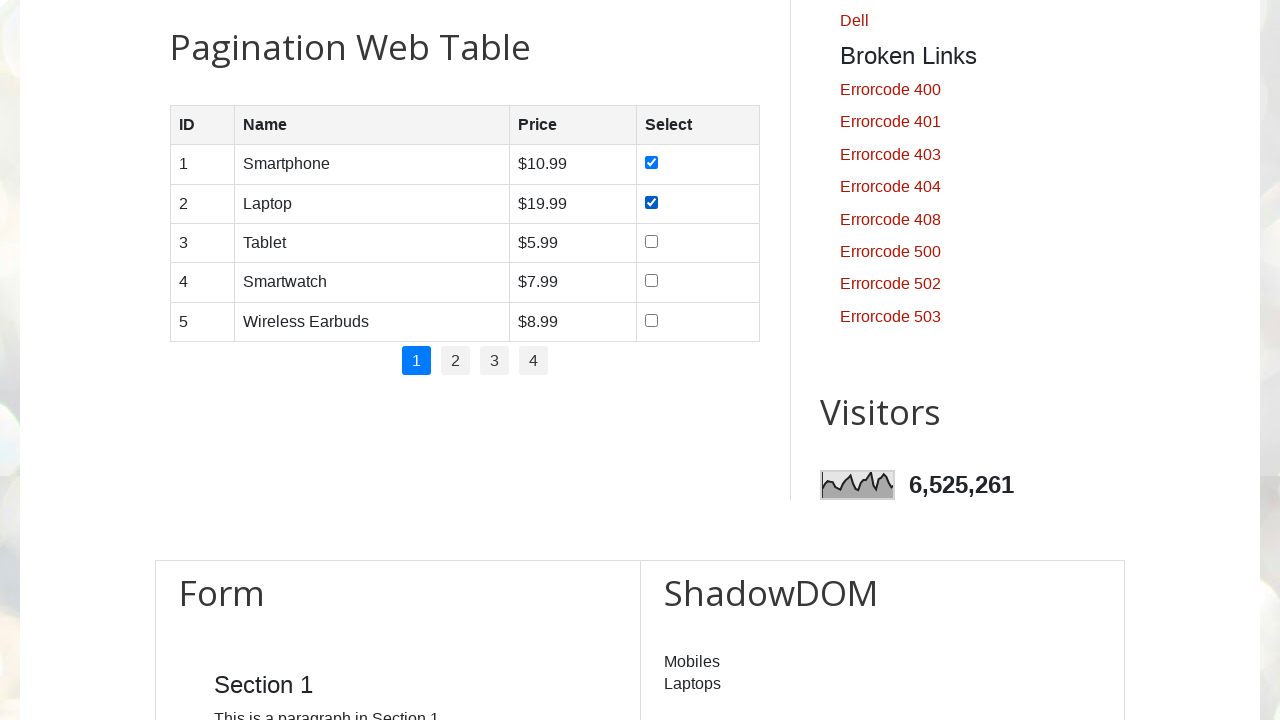

Selected checkbox for row 3 on page 1 at (651, 241) on //table[@id='productTable']/tbody/tr[3]/td[4]/input
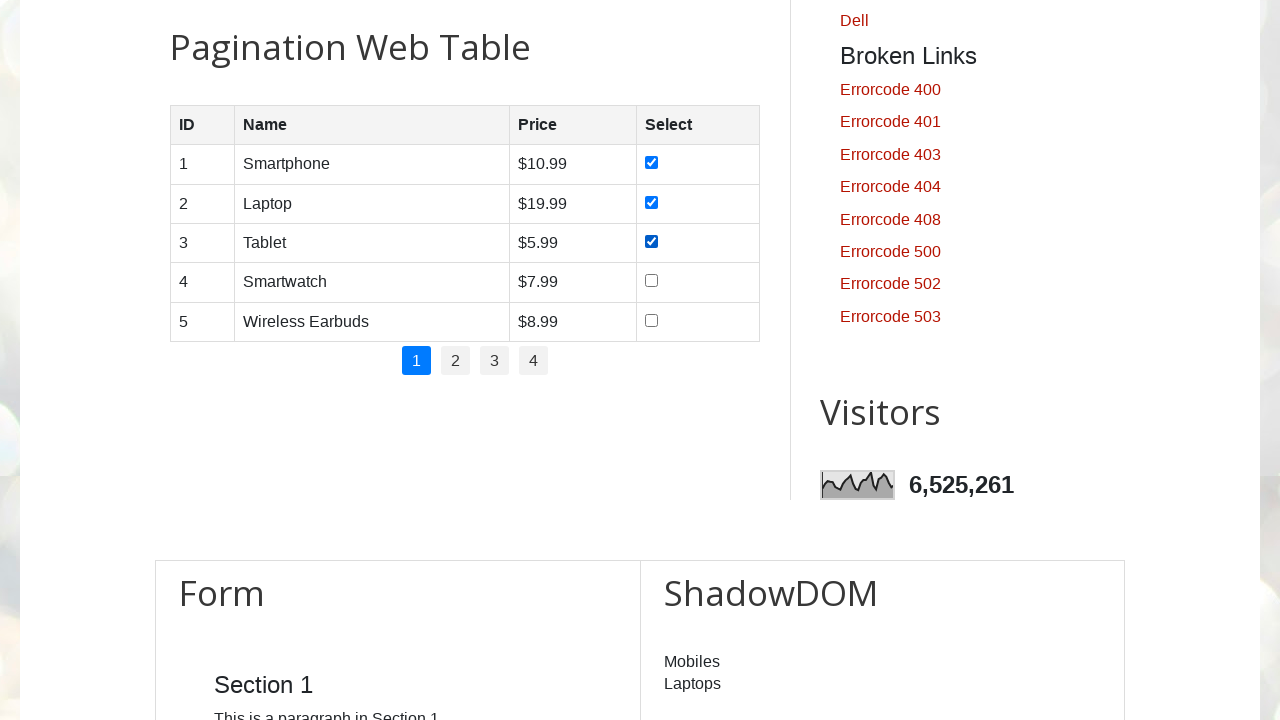

Waited for checkbox selection to register
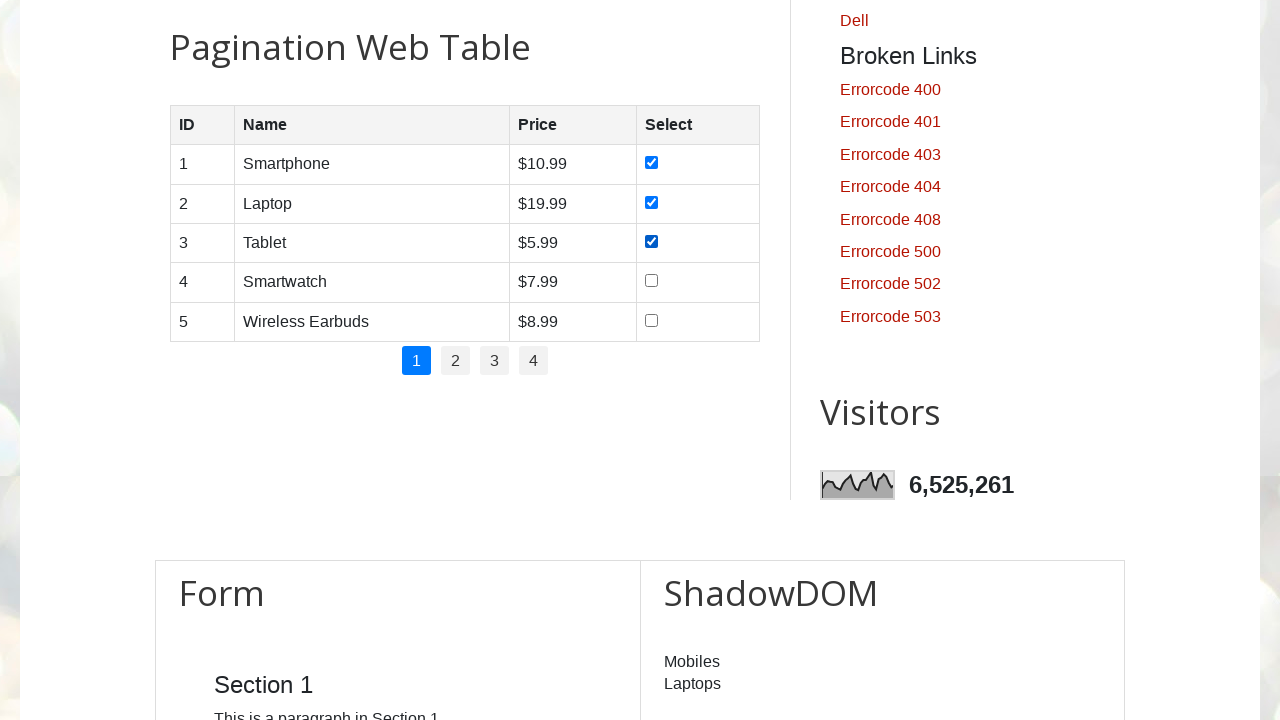

Selected checkbox for row 4 on page 1 at (651, 281) on //table[@id='productTable']/tbody/tr[4]/td[4]/input
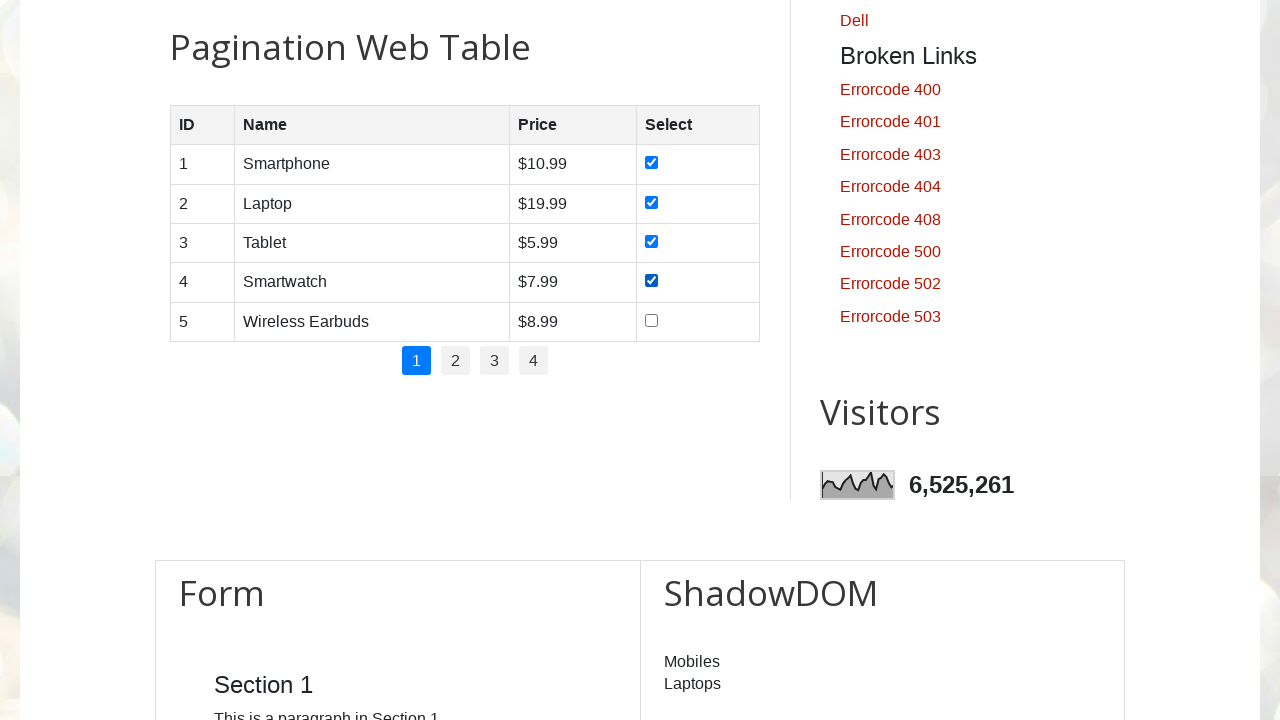

Waited for checkbox selection to register
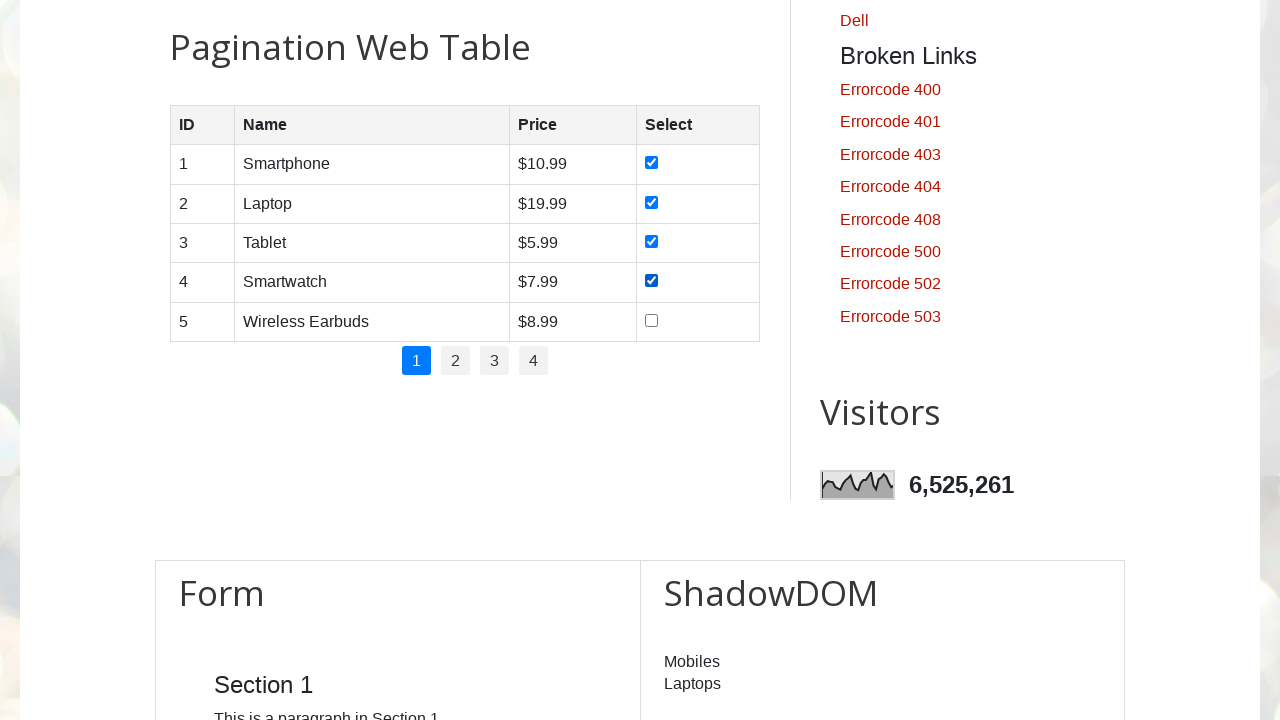

Selected checkbox for row 5 on page 1 at (651, 320) on //table[@id='productTable']/tbody/tr[5]/td[4]/input
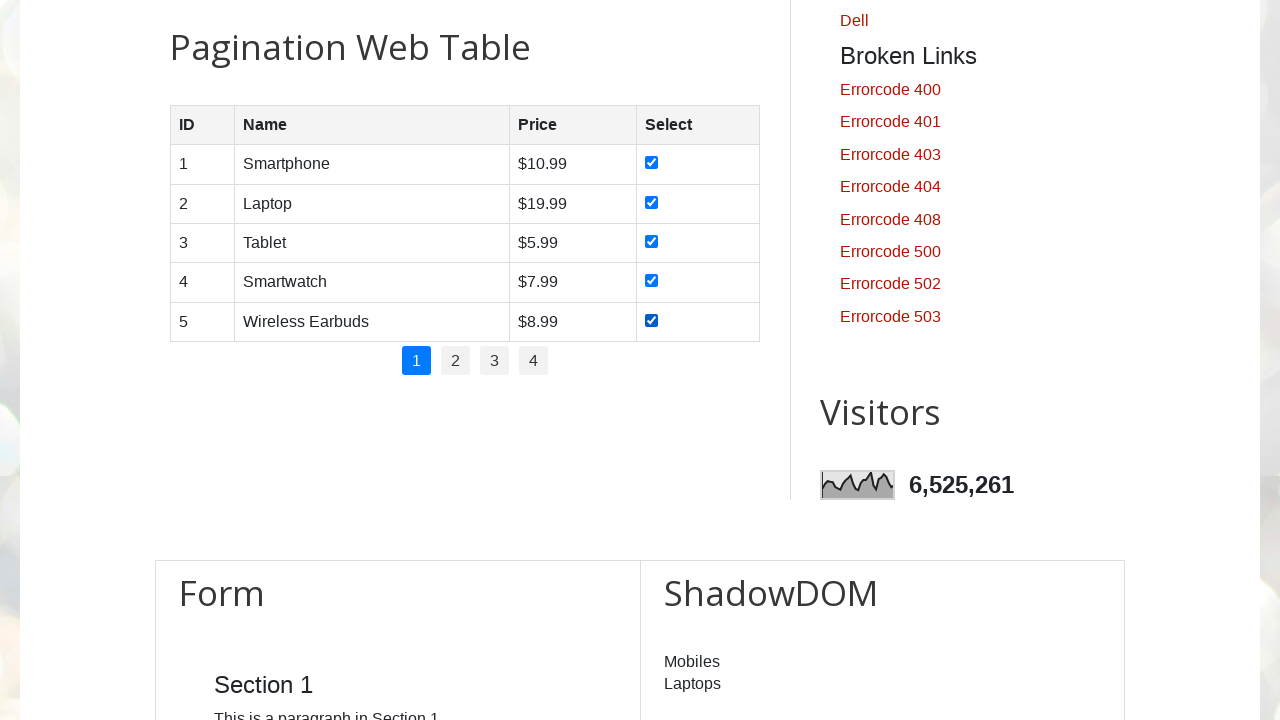

Waited for checkbox selection to register
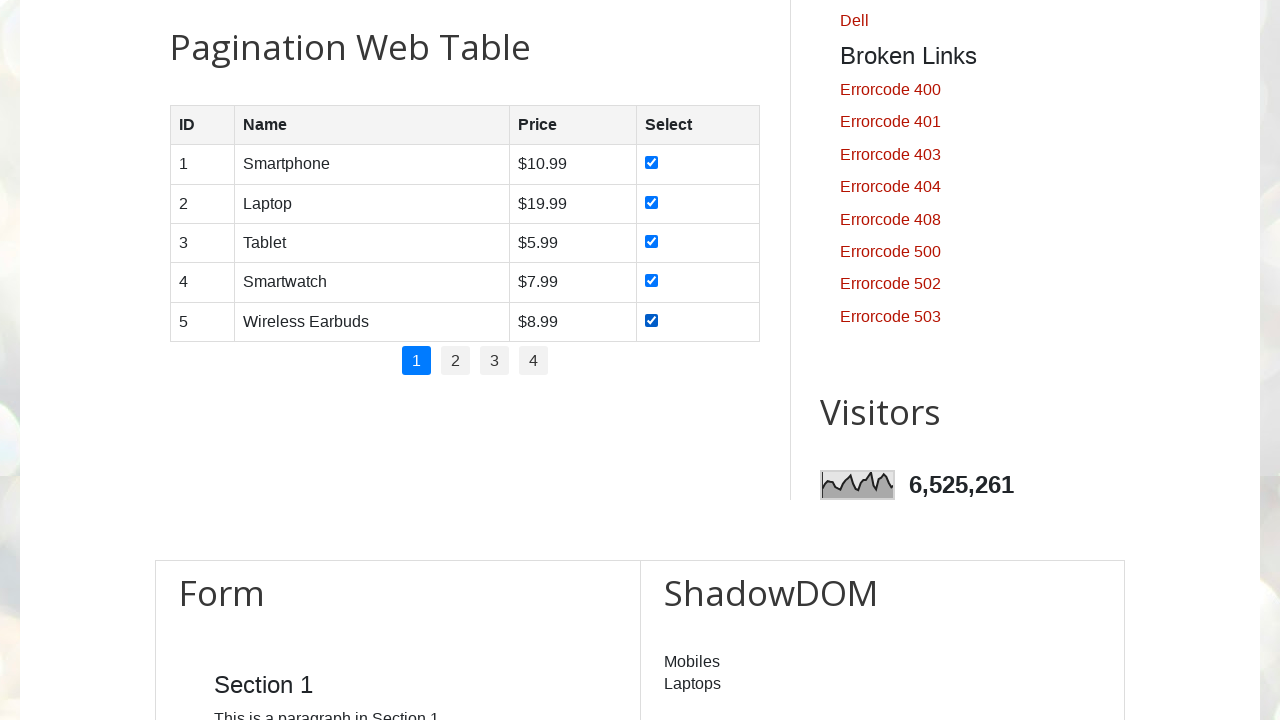

Clicked on pagination page 2 at (456, 361) on xpath=//ul[@id='pagination']/li >> nth=1
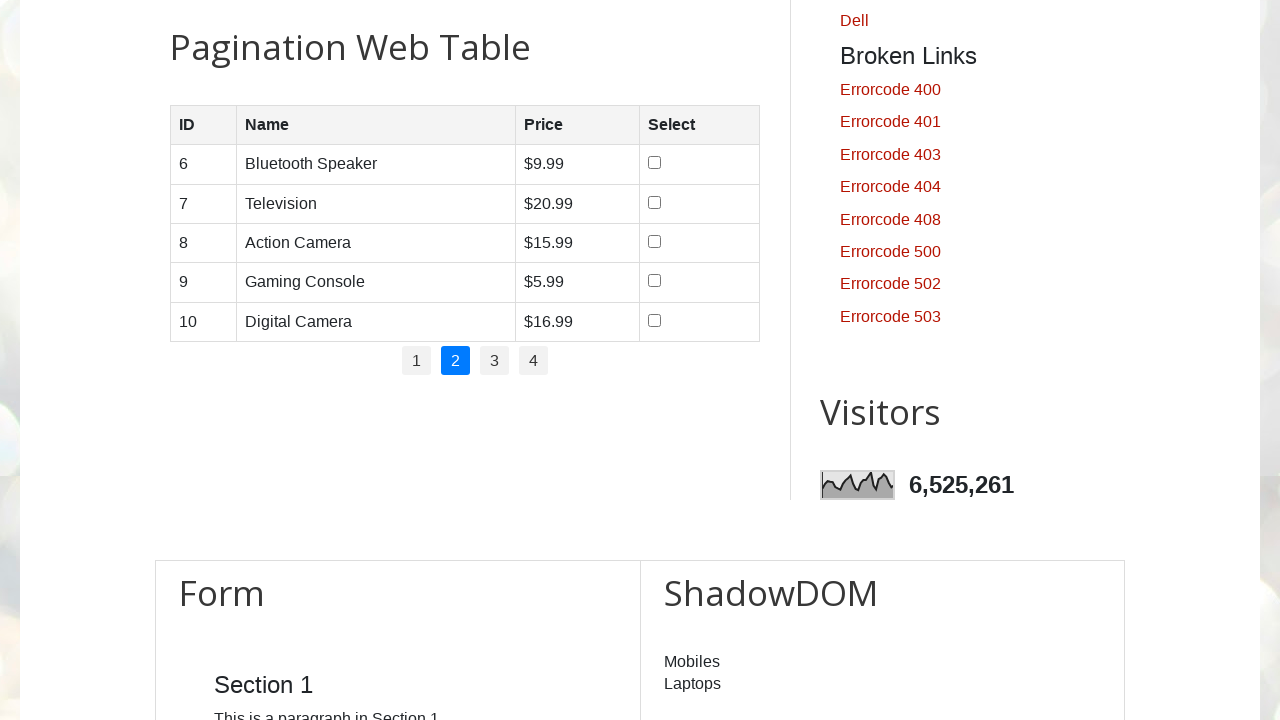

Waited for page 2 to load
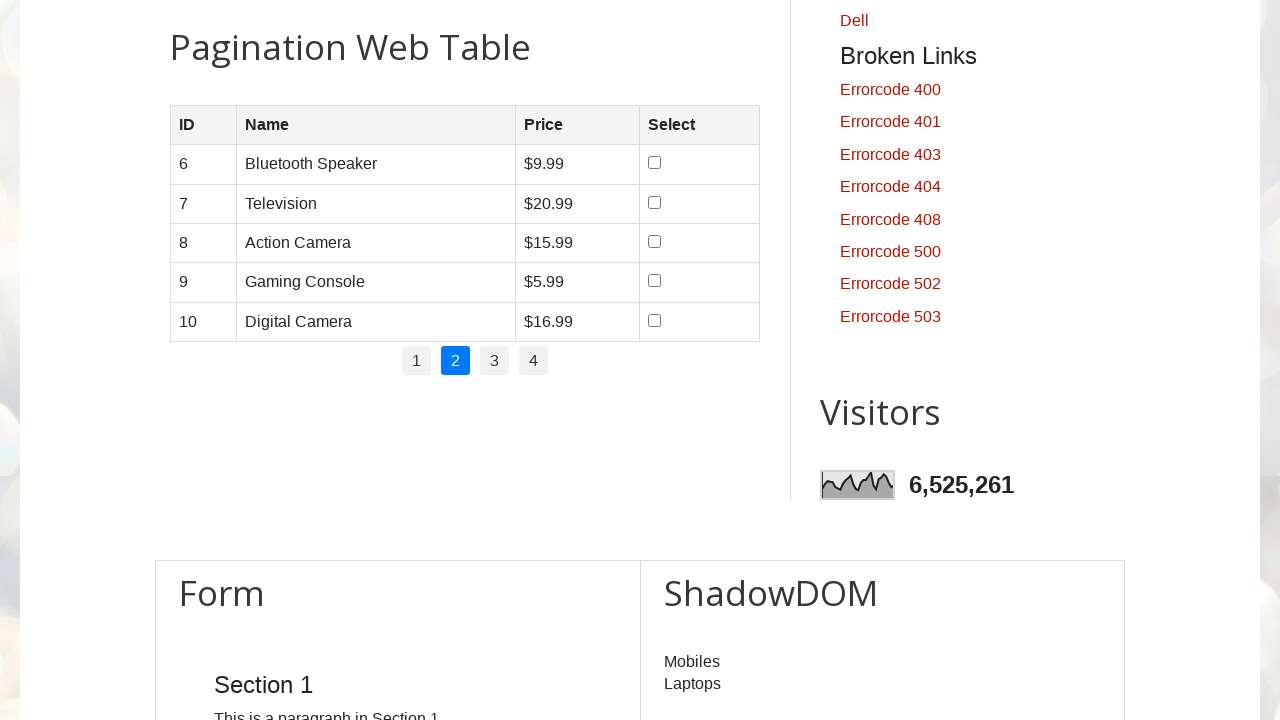

Selected checkbox for row 1 on page 2 at (654, 163) on //table[@id='productTable']/tbody/tr[1]/td[4]/input
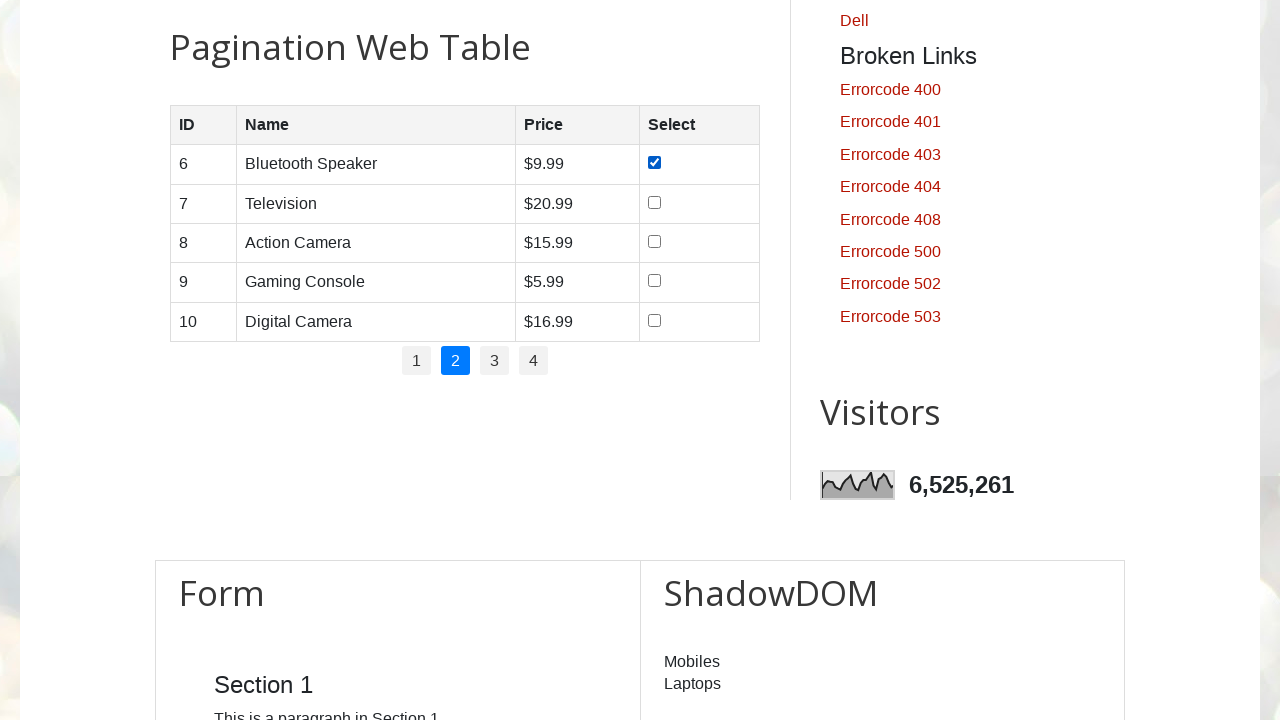

Waited for checkbox selection to register
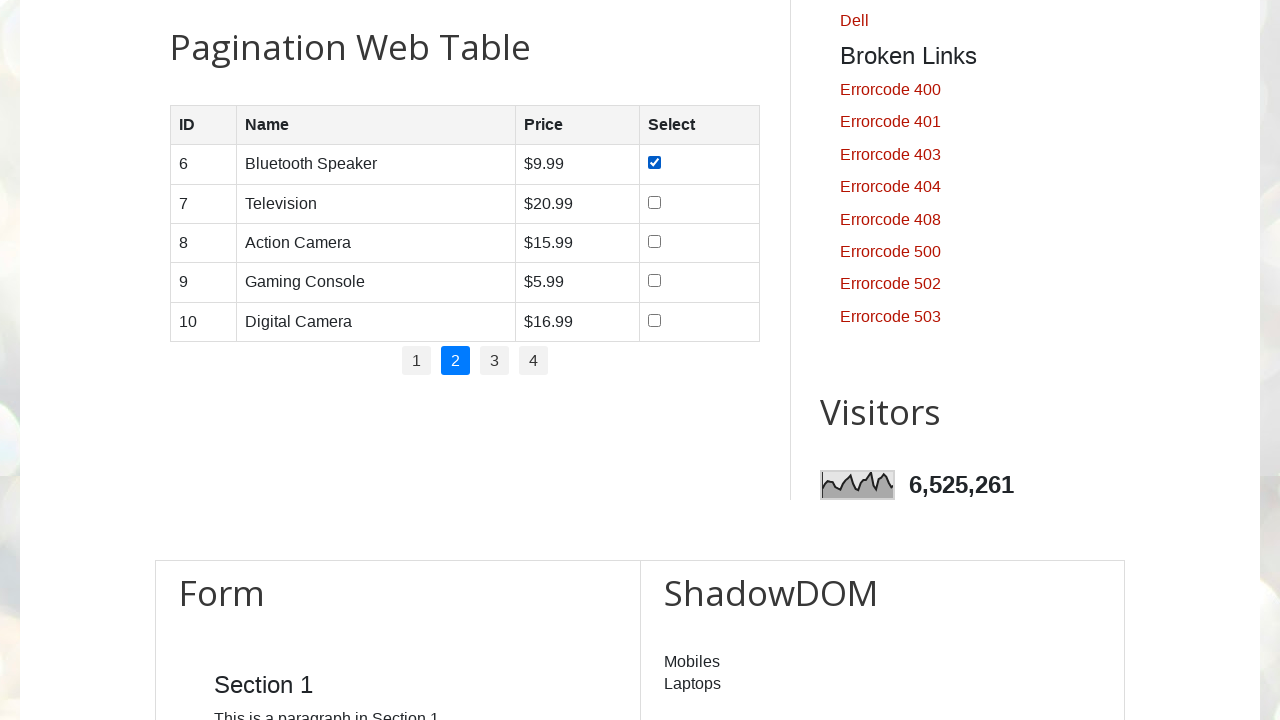

Selected checkbox for row 2 on page 2 at (654, 202) on //table[@id='productTable']/tbody/tr[2]/td[4]/input
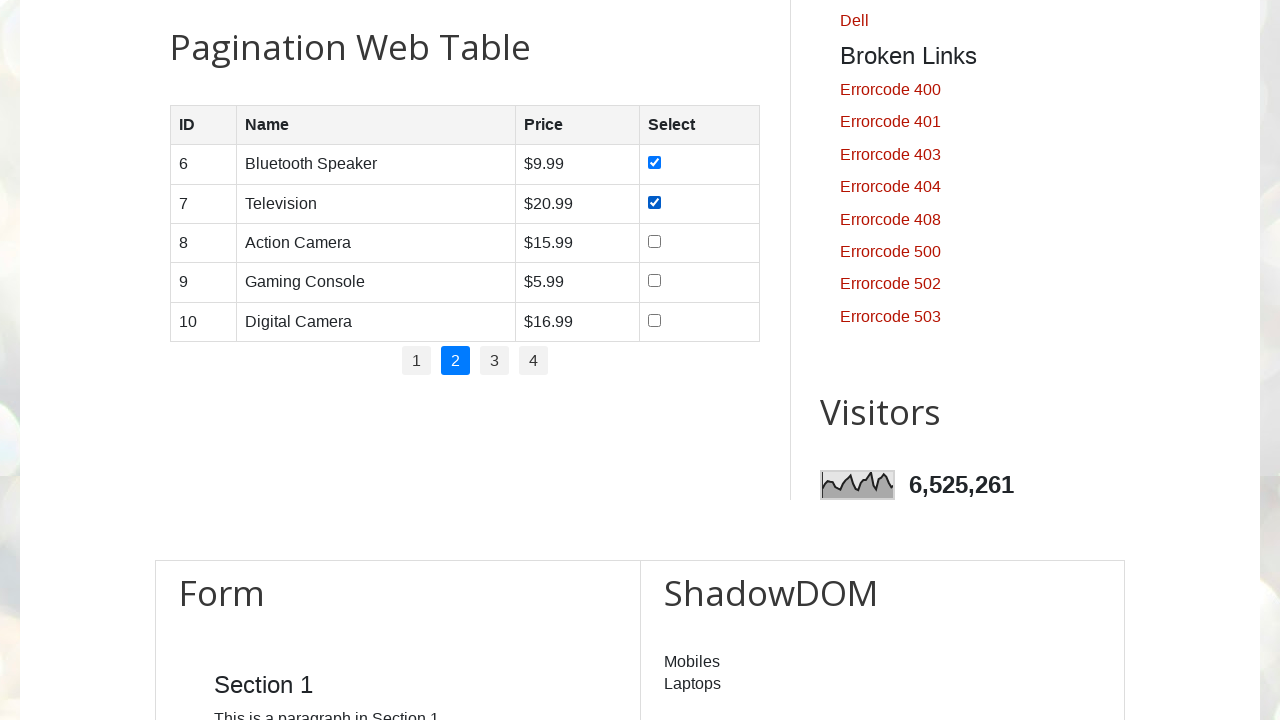

Waited for checkbox selection to register
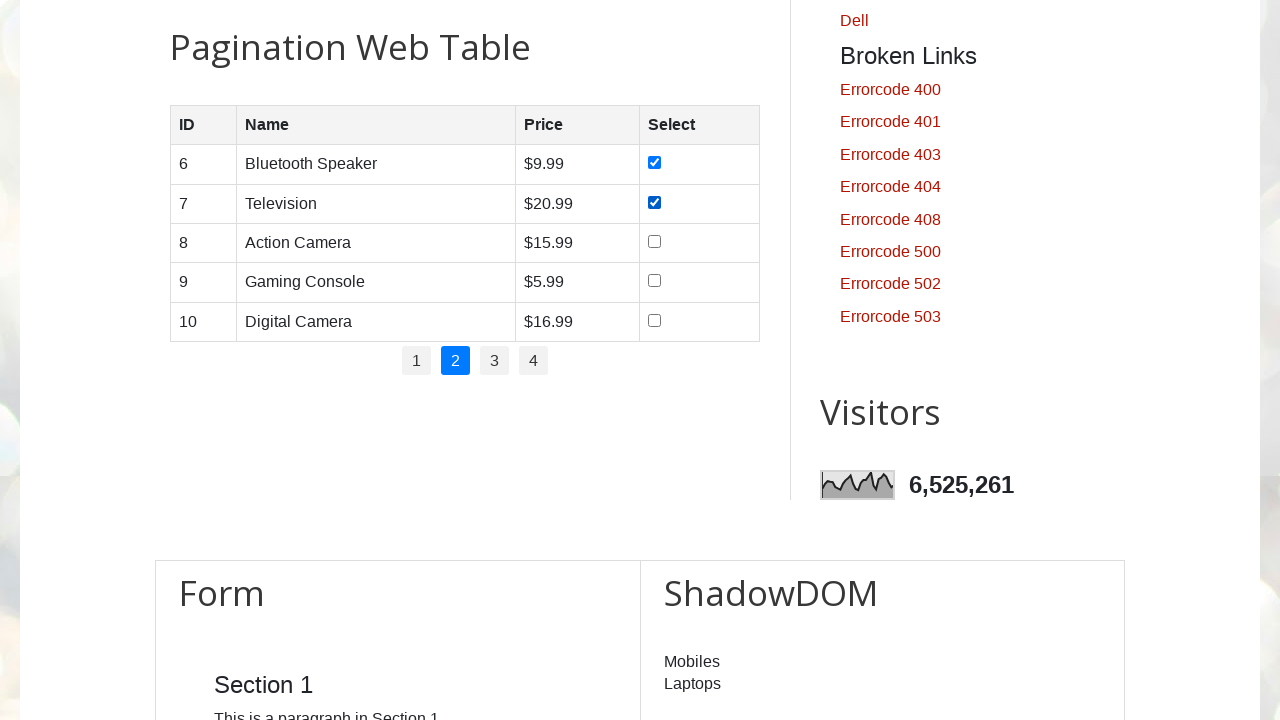

Selected checkbox for row 3 on page 2 at (654, 241) on //table[@id='productTable']/tbody/tr[3]/td[4]/input
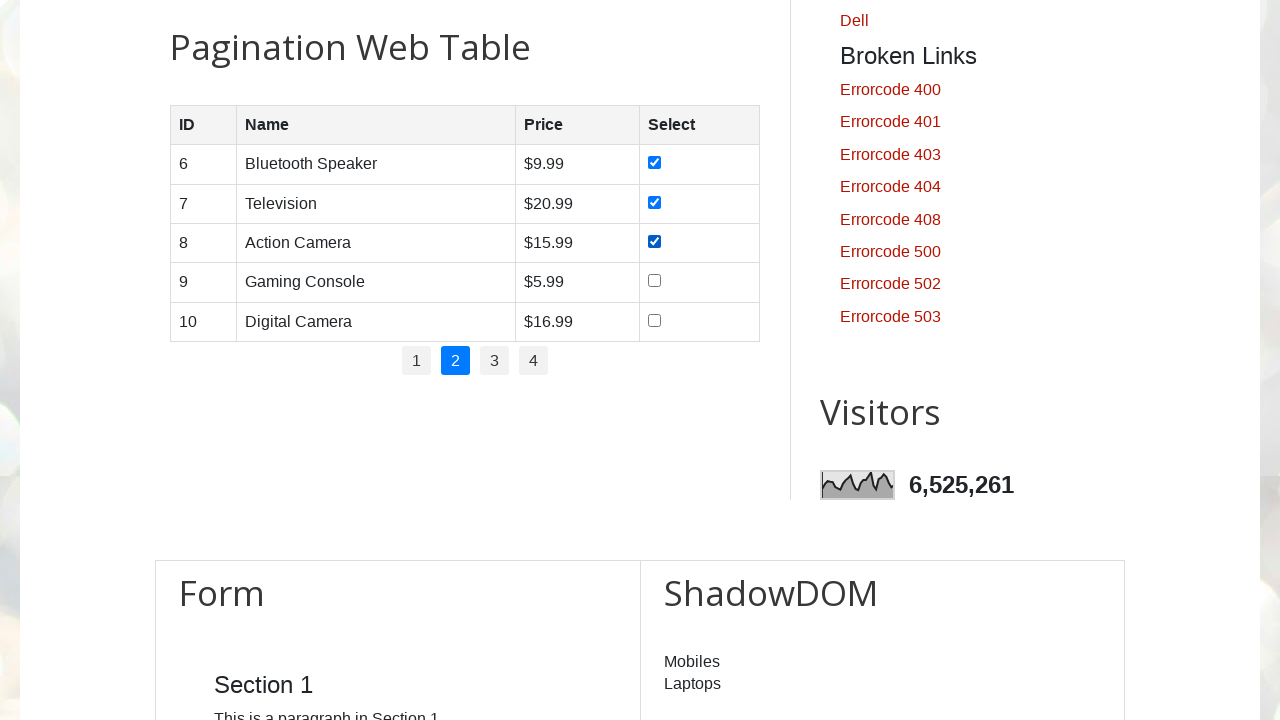

Waited for checkbox selection to register
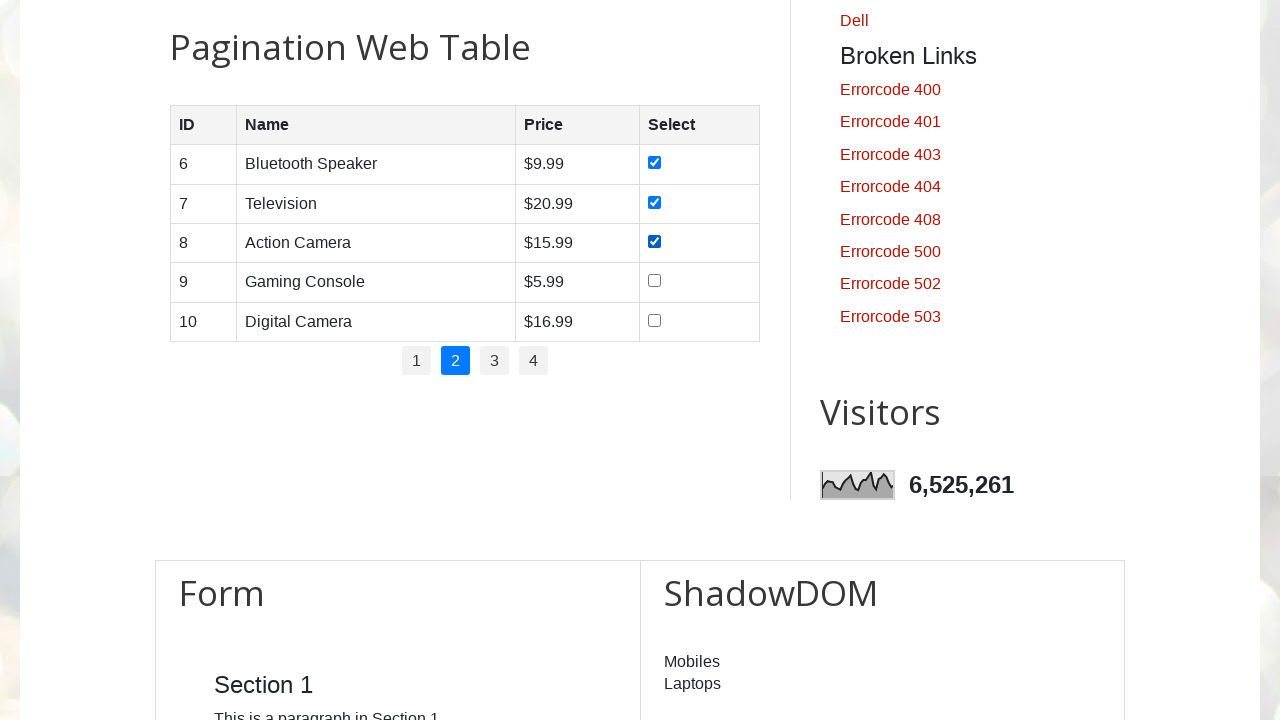

Selected checkbox for row 4 on page 2 at (654, 281) on //table[@id='productTable']/tbody/tr[4]/td[4]/input
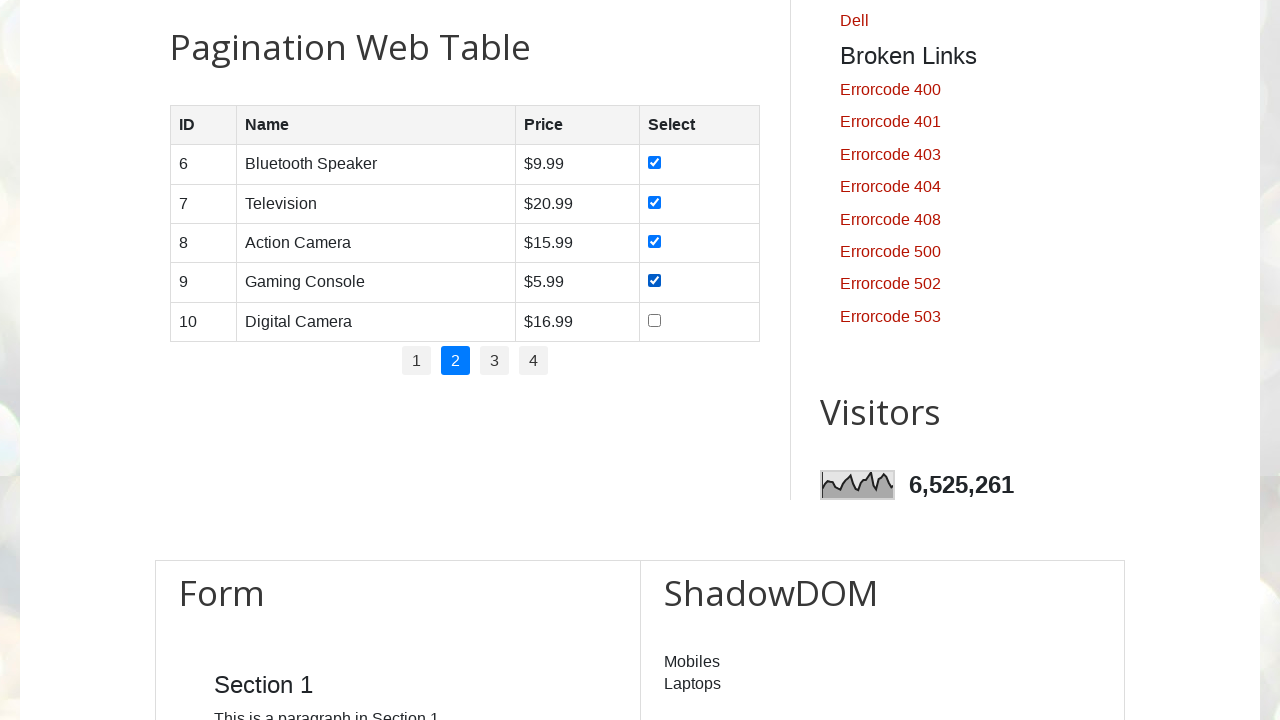

Waited for checkbox selection to register
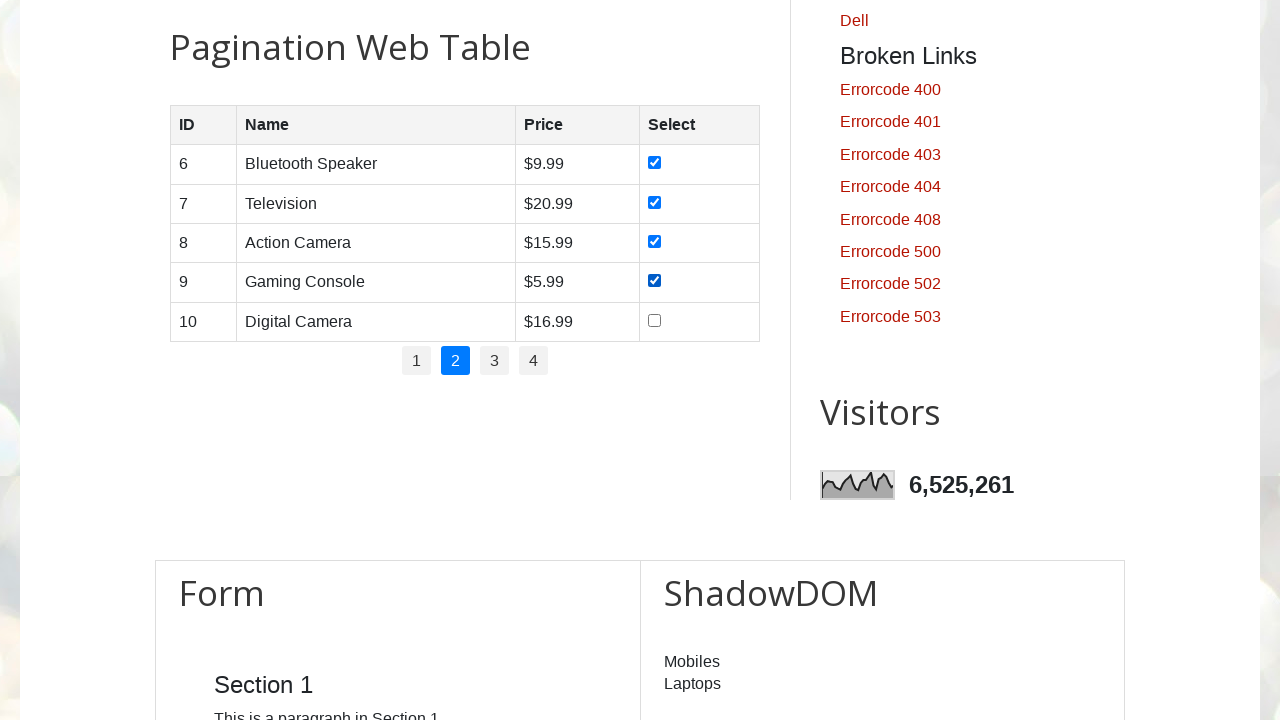

Selected checkbox for row 5 on page 2 at (654, 320) on //table[@id='productTable']/tbody/tr[5]/td[4]/input
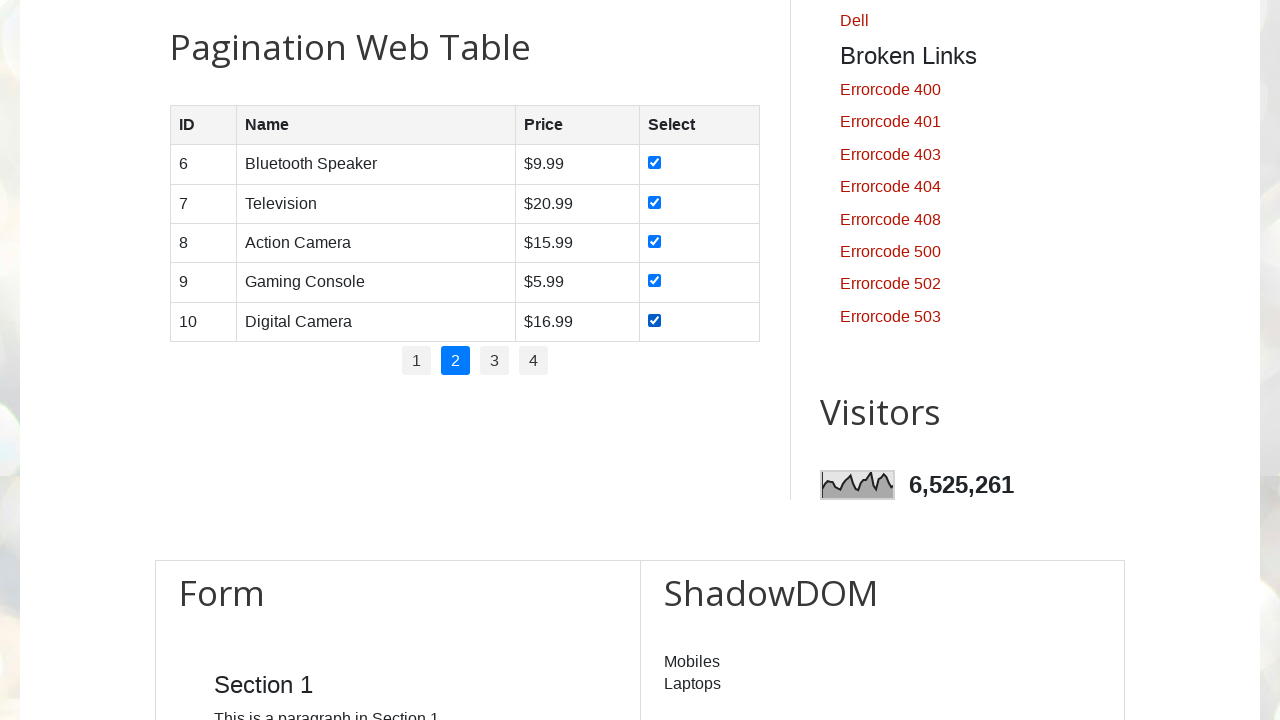

Waited for checkbox selection to register
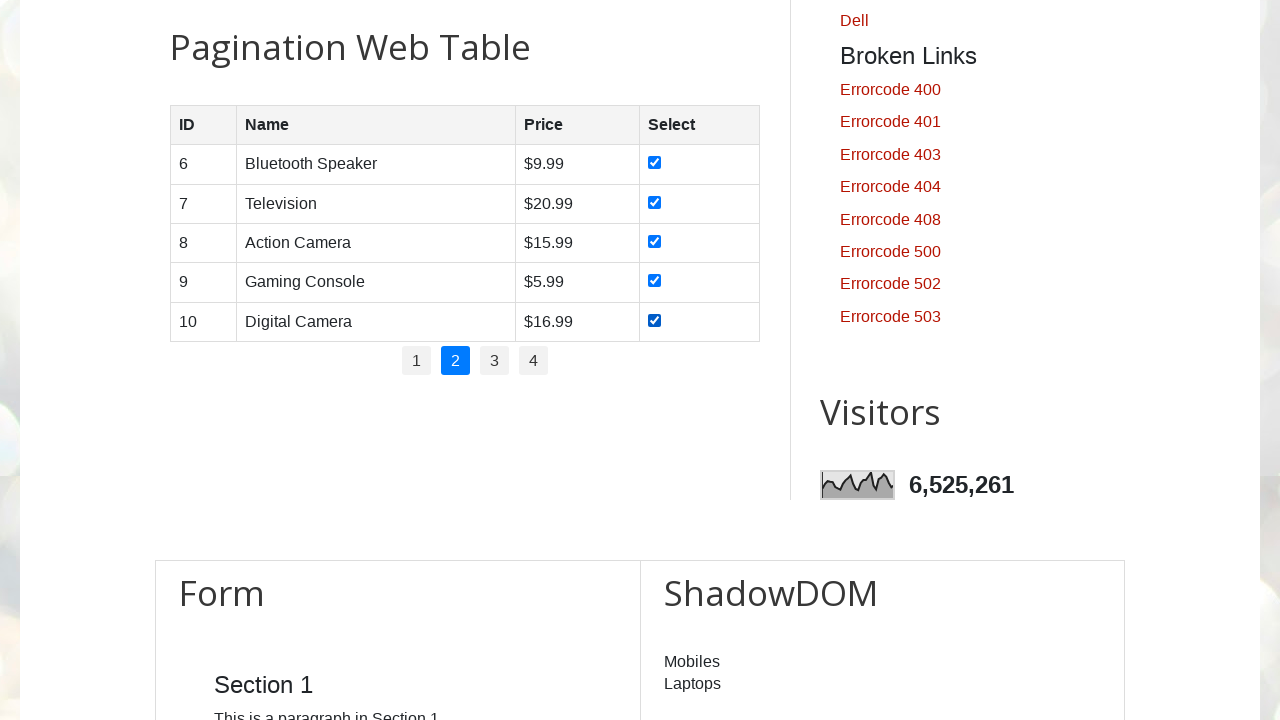

Clicked on pagination page 3 at (494, 361) on xpath=//ul[@id='pagination']/li >> nth=2
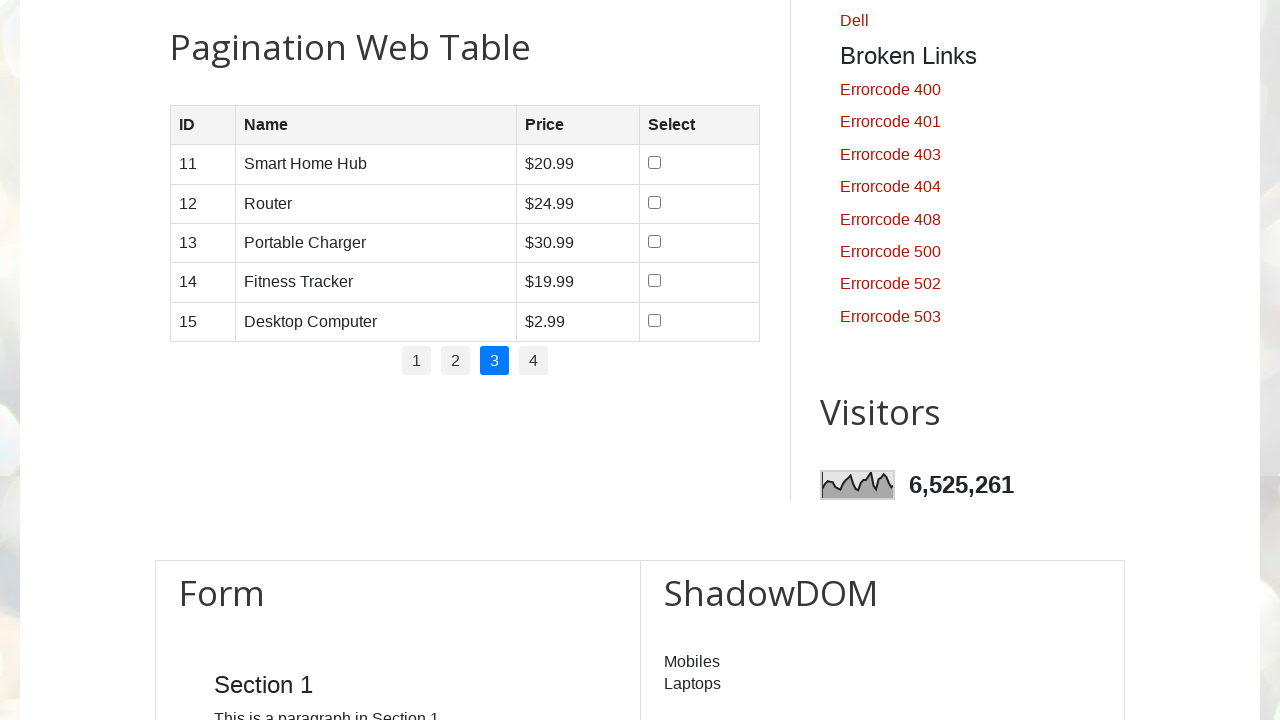

Waited for page 3 to load
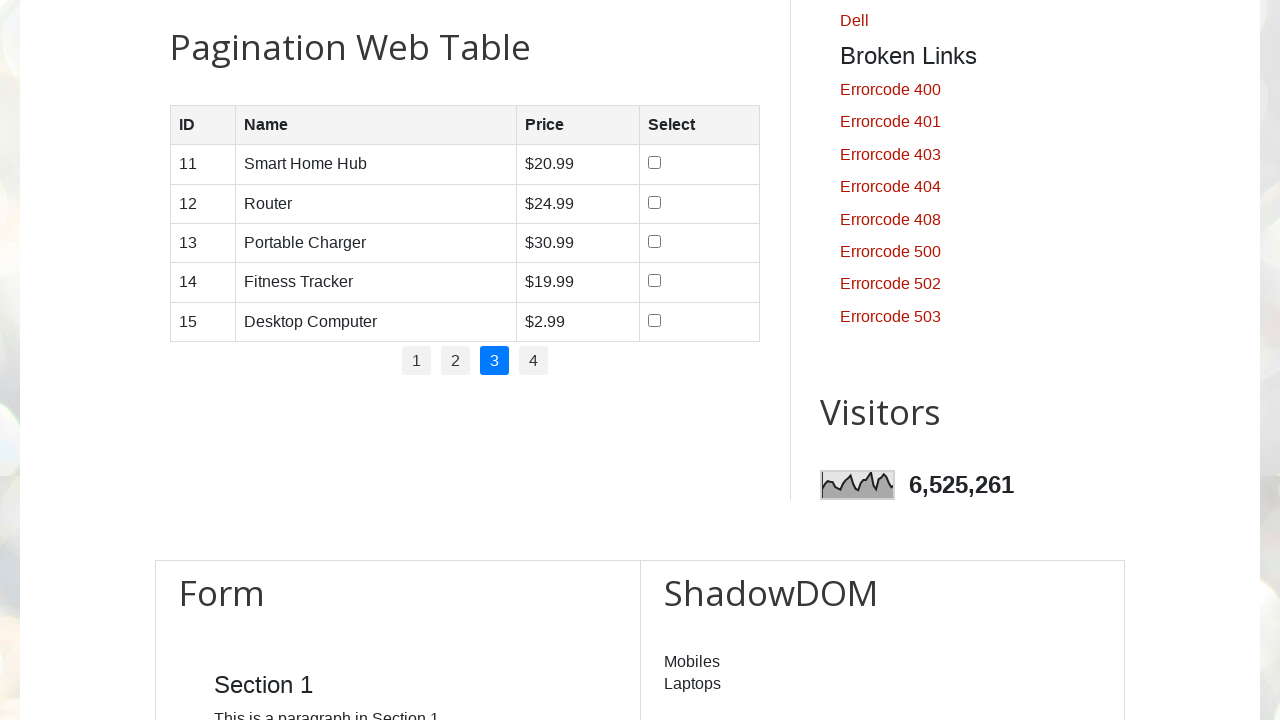

Selected checkbox for row 1 on page 3 at (655, 163) on //table[@id='productTable']/tbody/tr[1]/td[4]/input
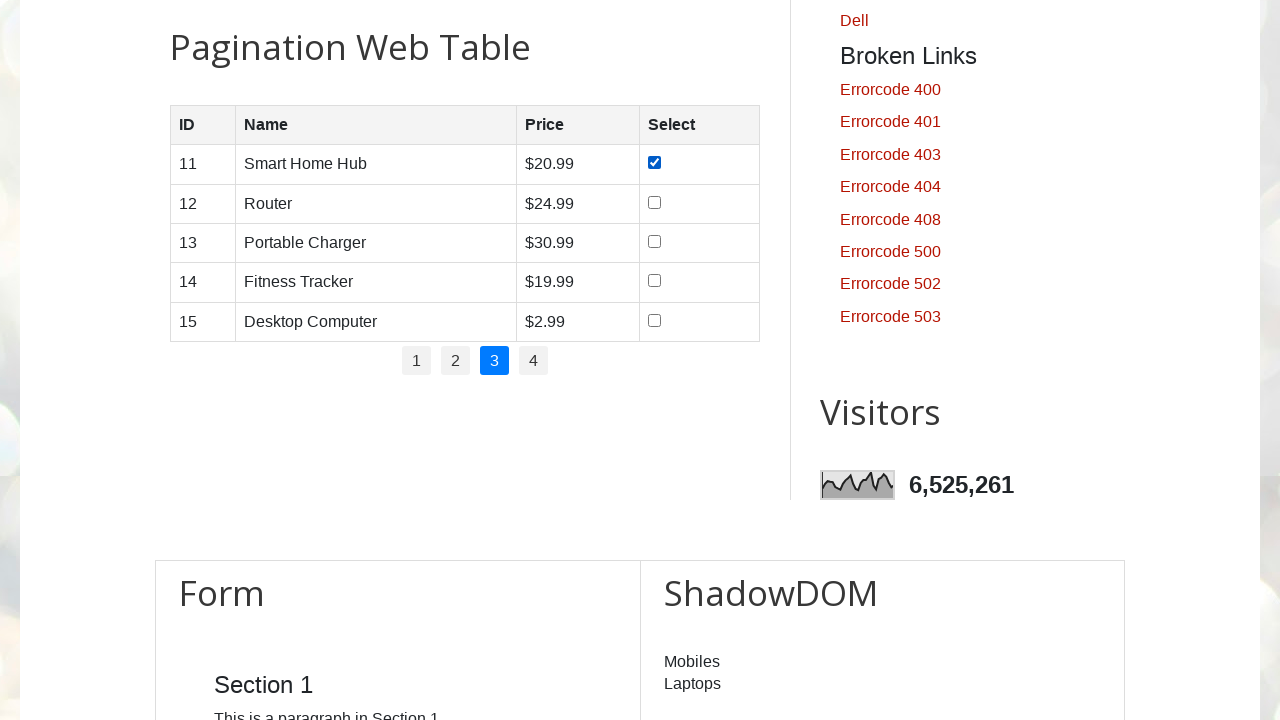

Waited for checkbox selection to register
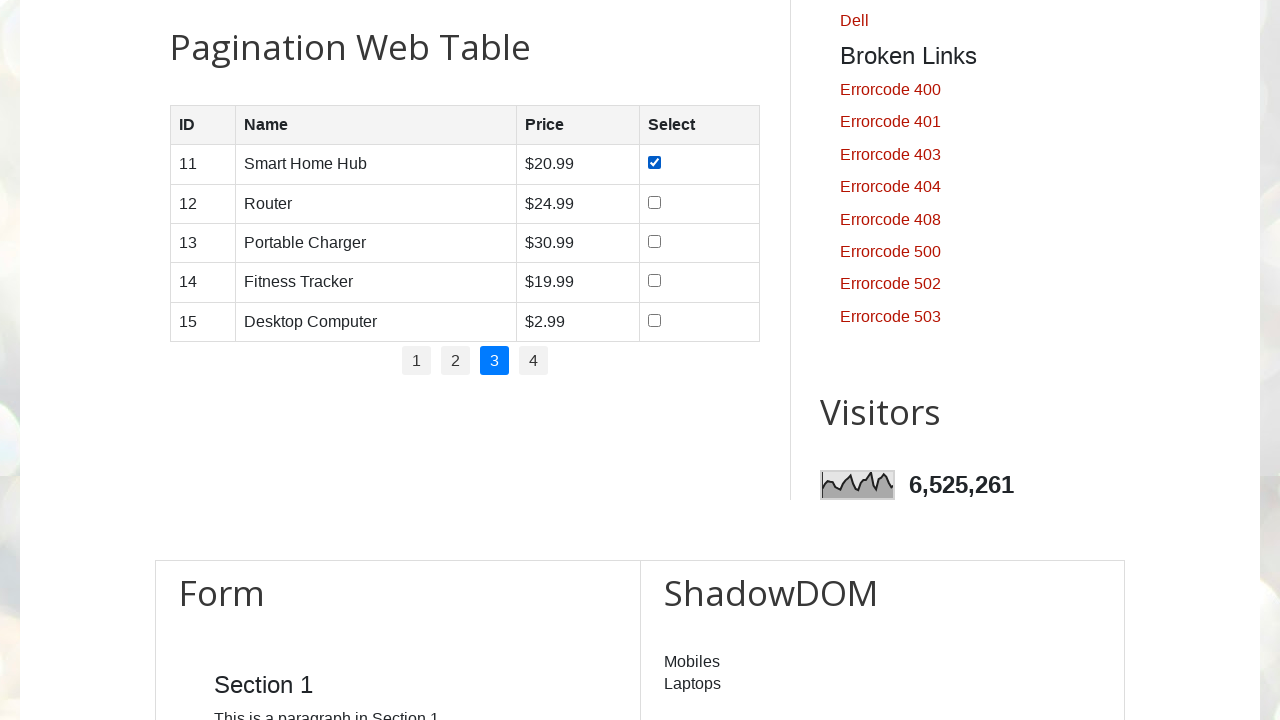

Selected checkbox for row 2 on page 3 at (655, 202) on //table[@id='productTable']/tbody/tr[2]/td[4]/input
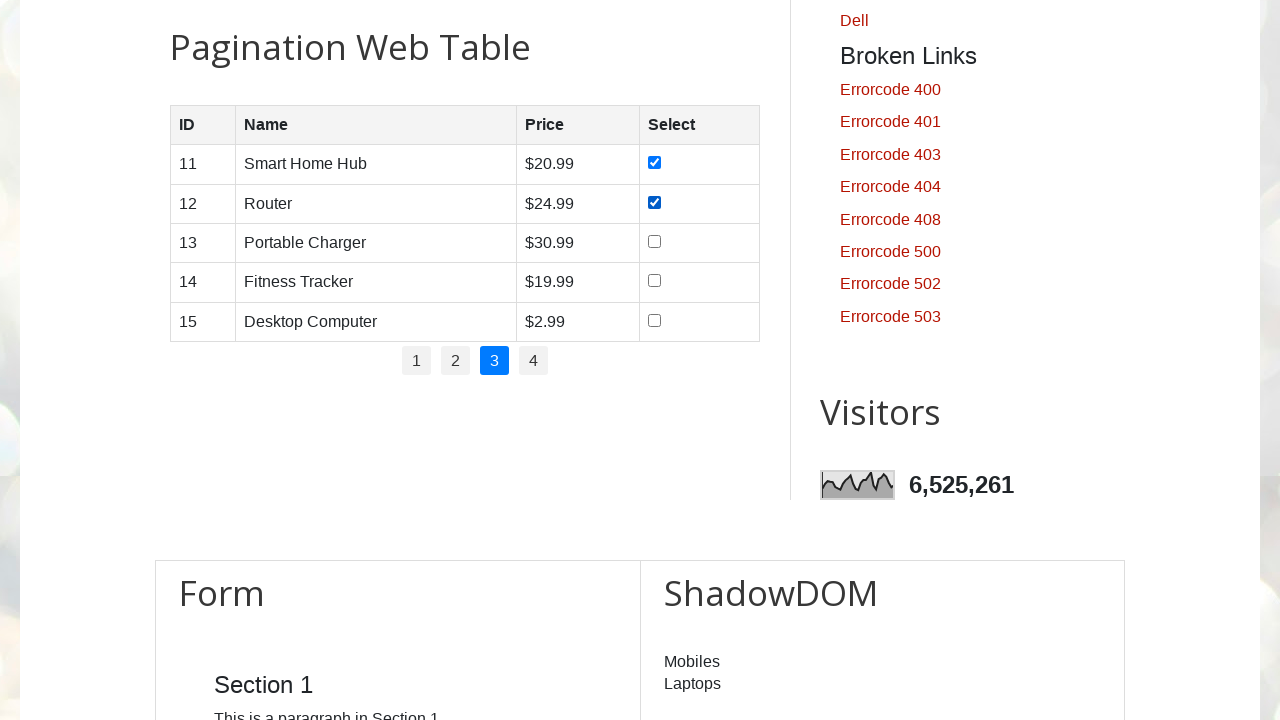

Waited for checkbox selection to register
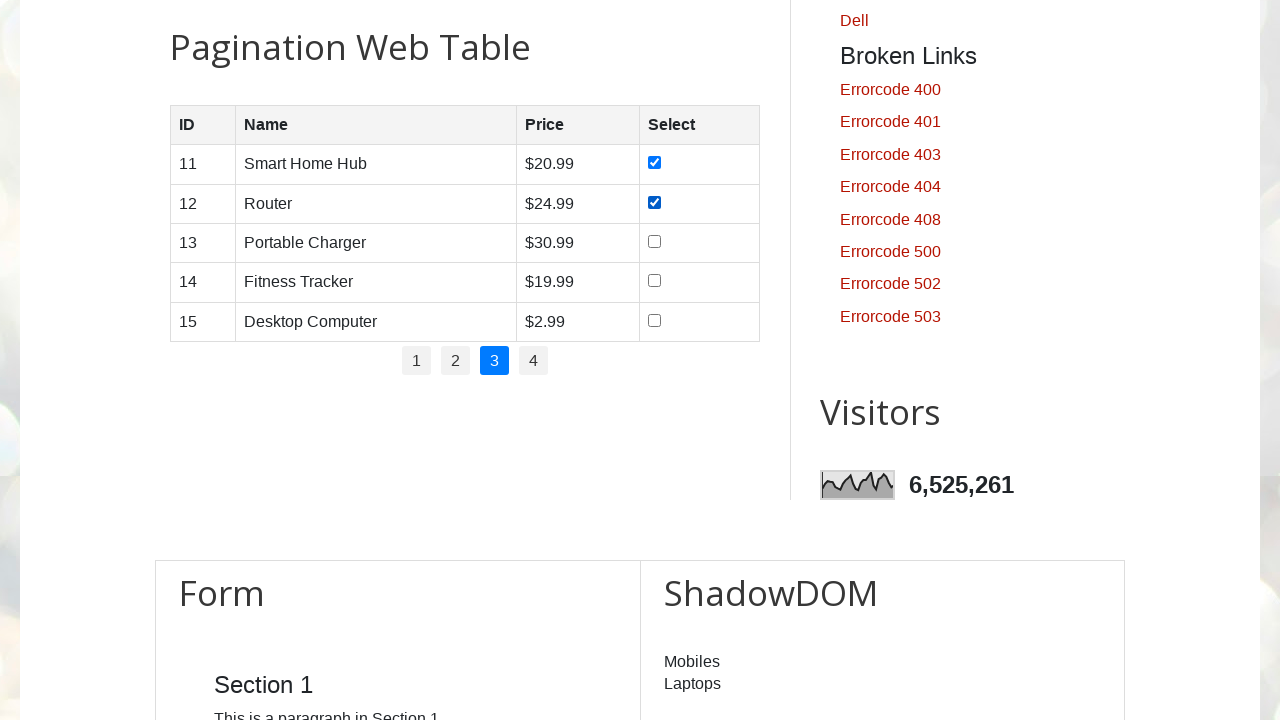

Selected checkbox for row 3 on page 3 at (655, 241) on //table[@id='productTable']/tbody/tr[3]/td[4]/input
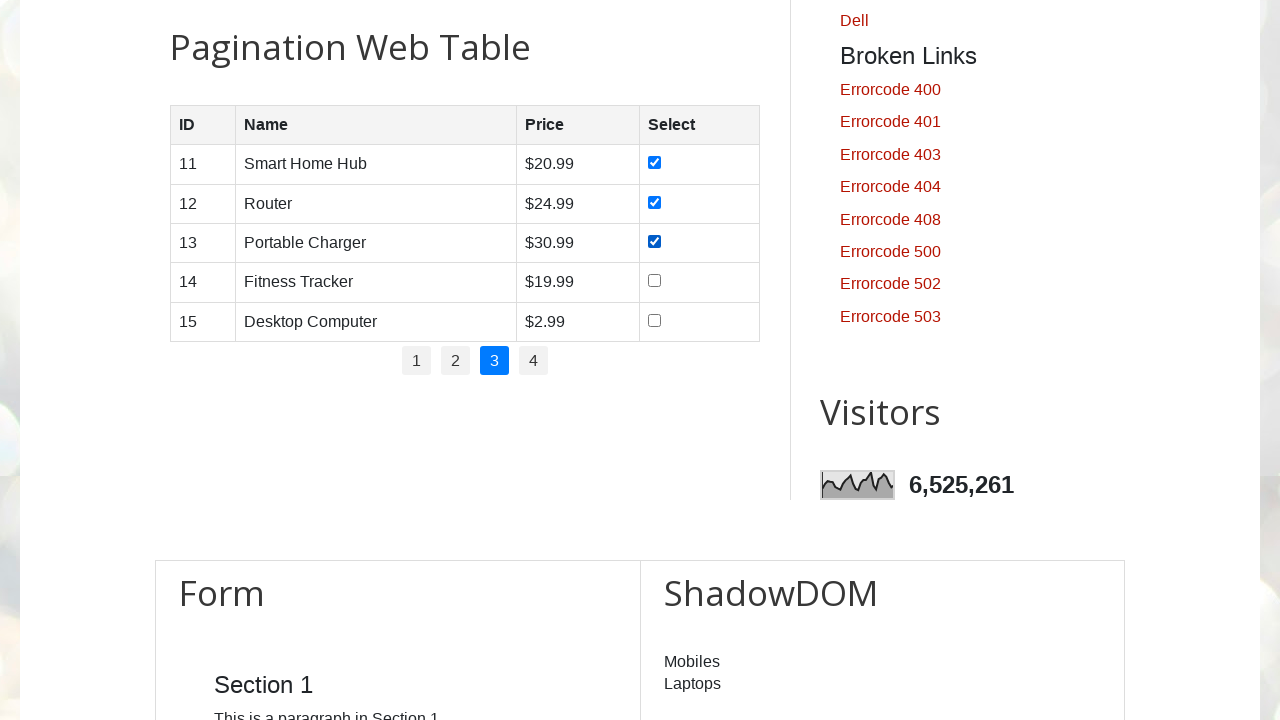

Waited for checkbox selection to register
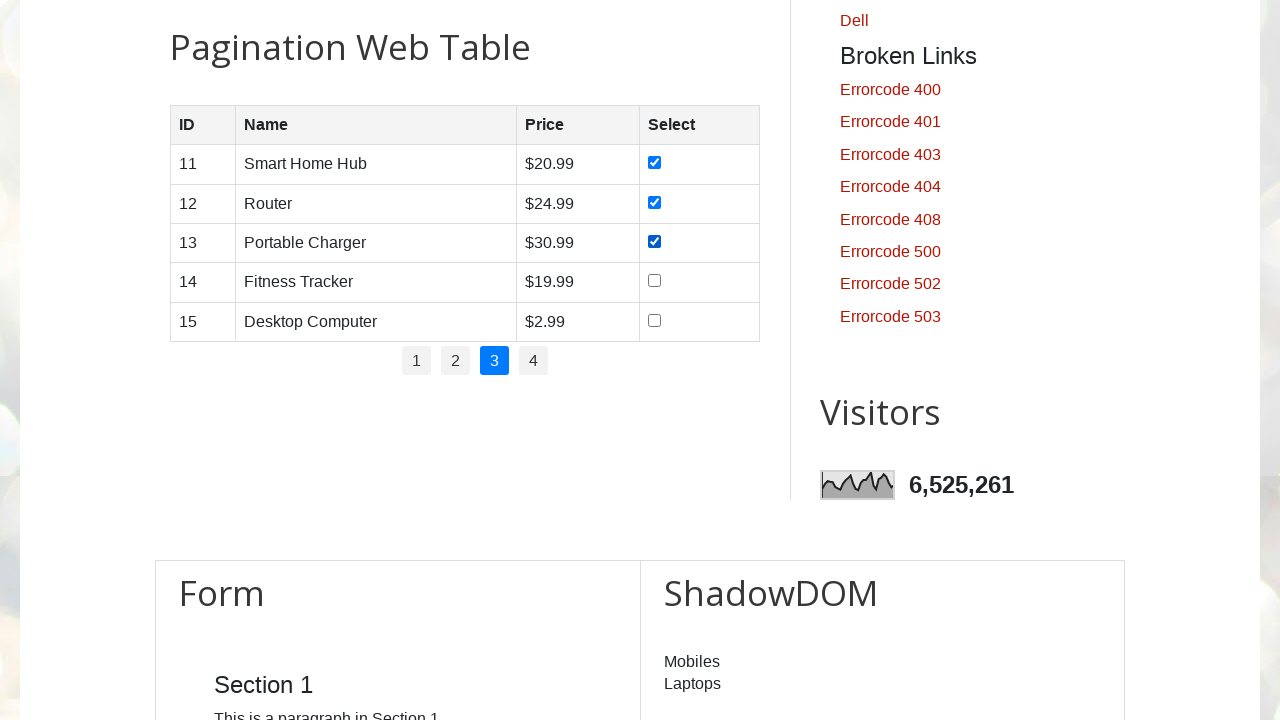

Selected checkbox for row 4 on page 3 at (655, 281) on //table[@id='productTable']/tbody/tr[4]/td[4]/input
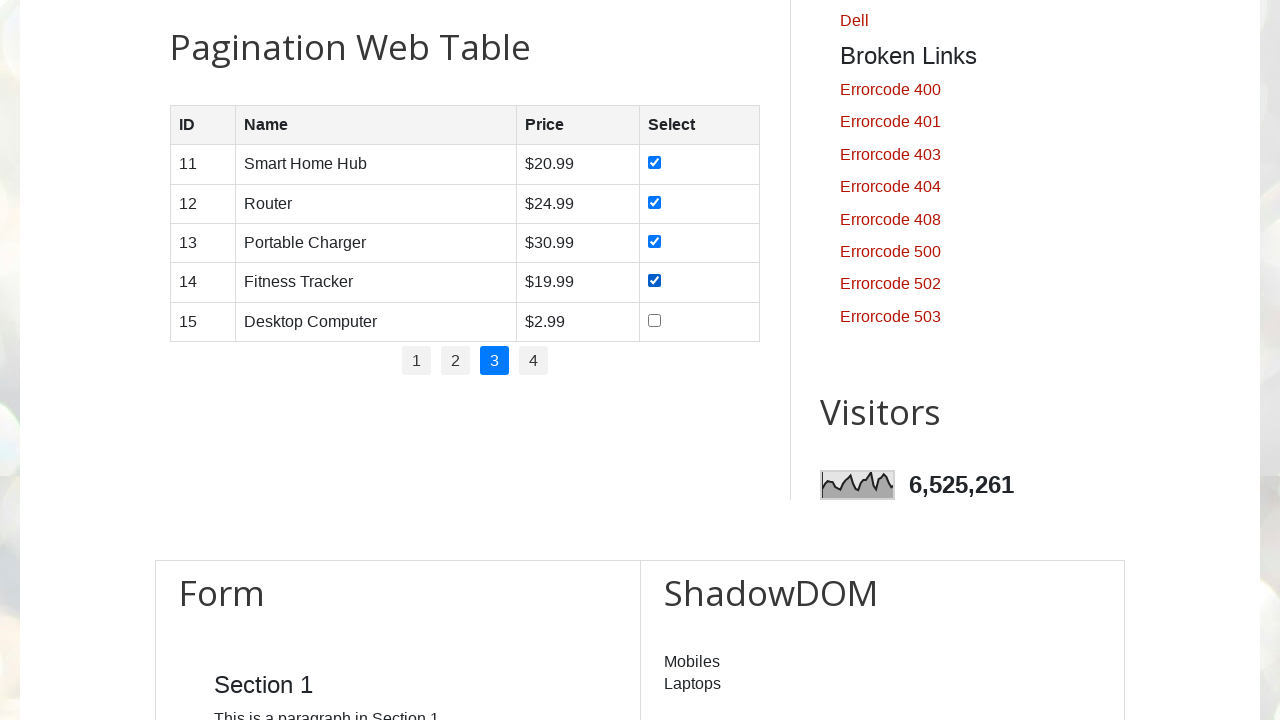

Waited for checkbox selection to register
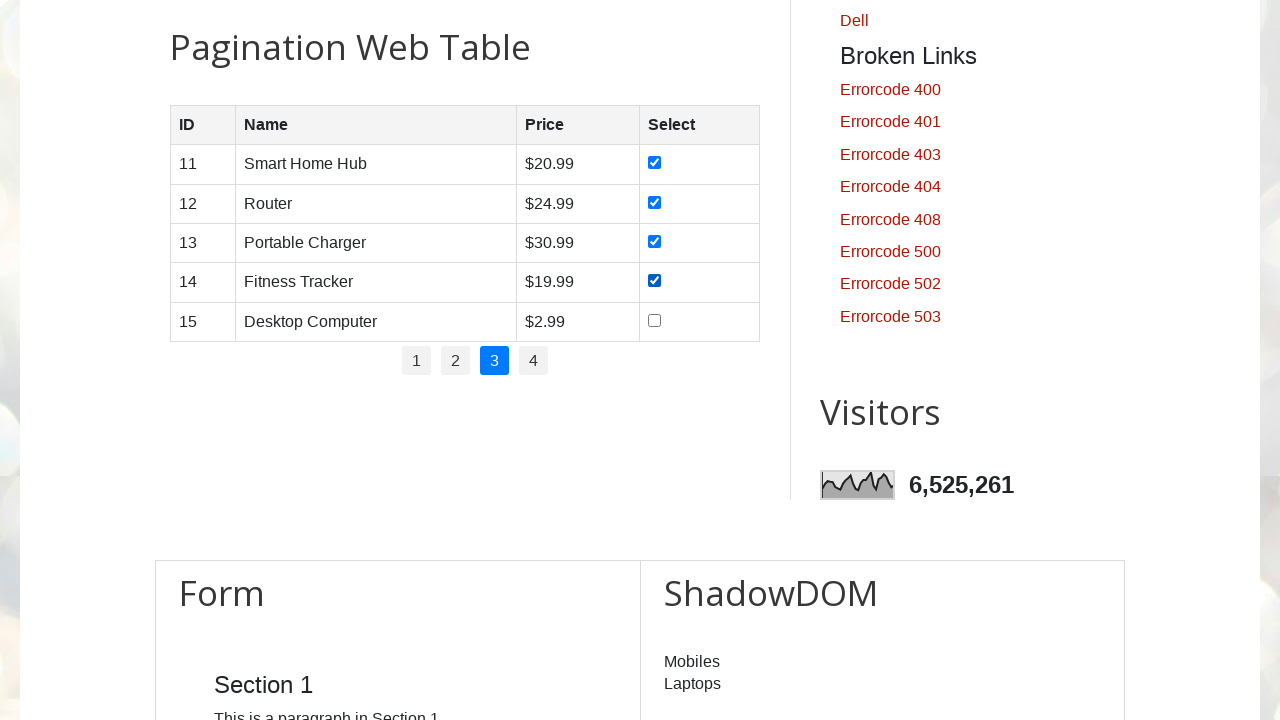

Selected checkbox for row 5 on page 3 at (655, 320) on //table[@id='productTable']/tbody/tr[5]/td[4]/input
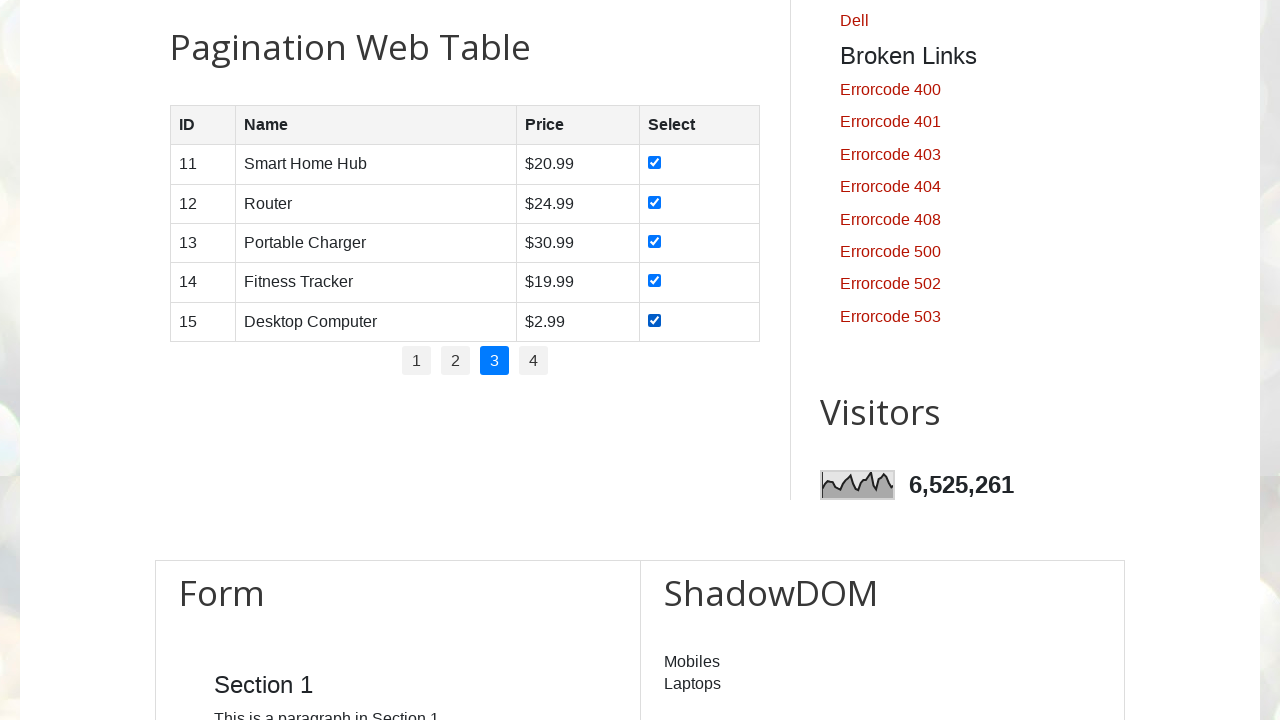

Waited for checkbox selection to register
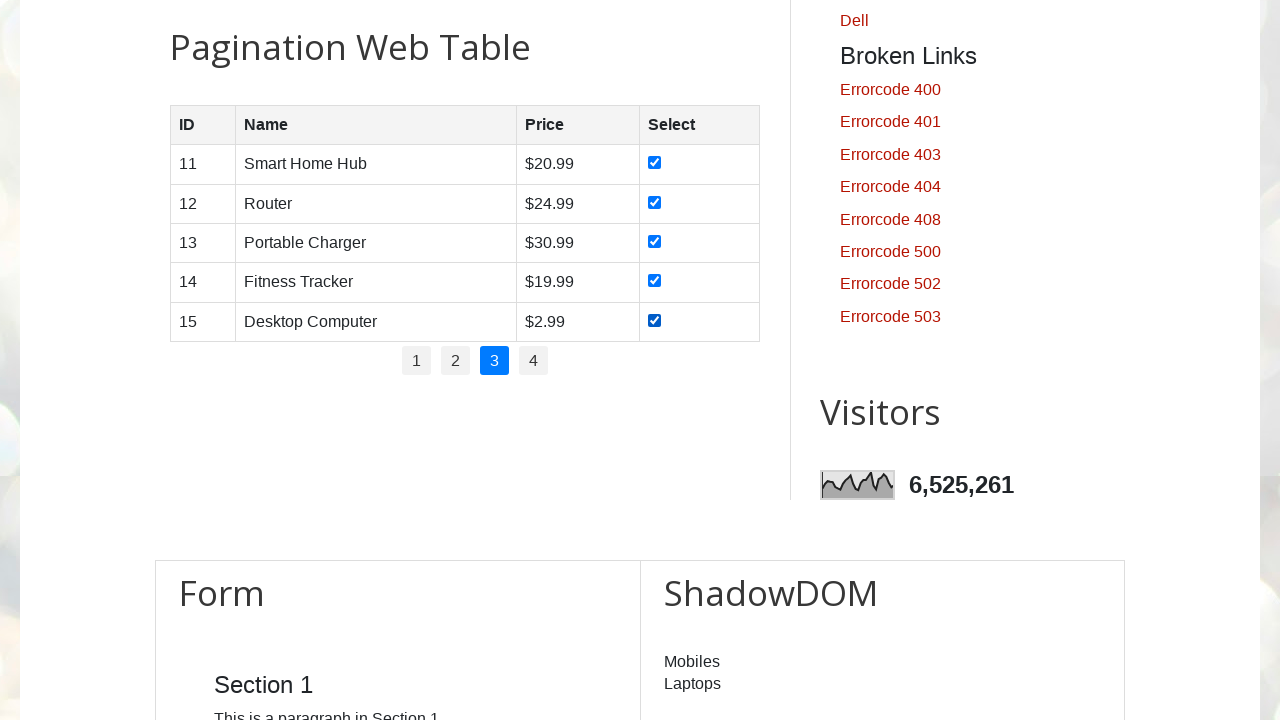

Clicked on pagination page 4 at (534, 361) on xpath=//ul[@id='pagination']/li >> nth=3
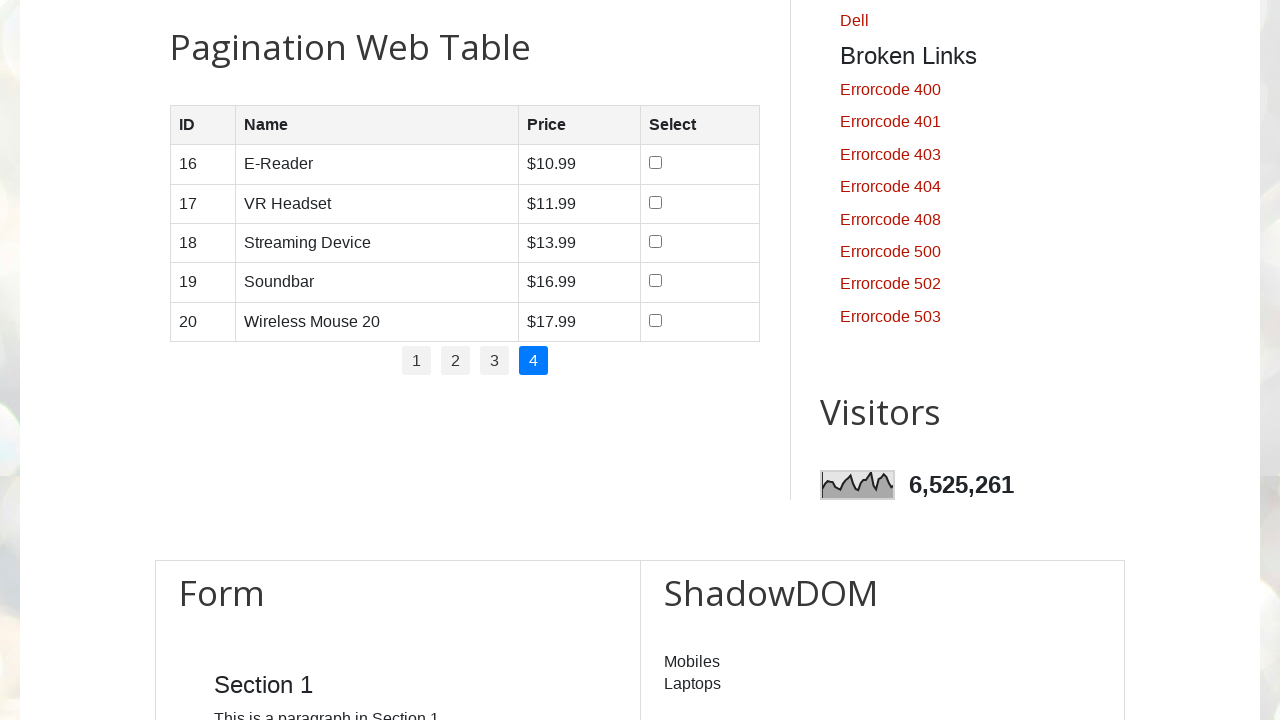

Waited for page 4 to load
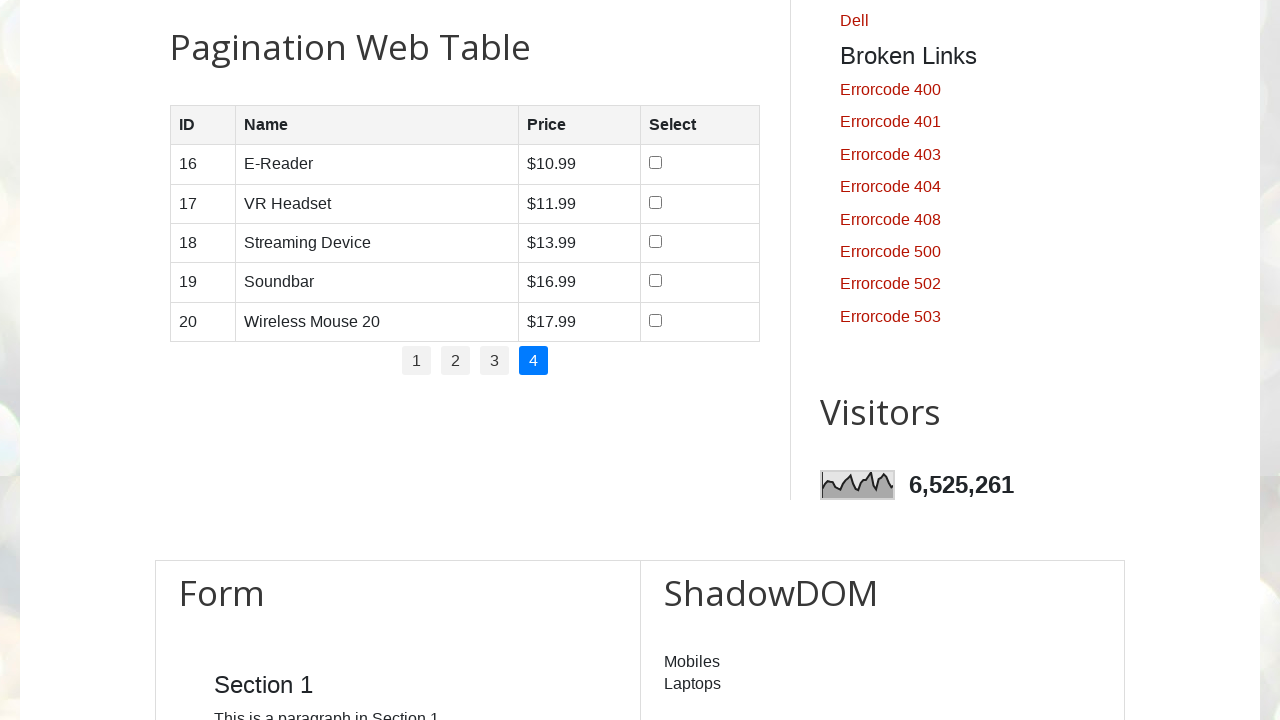

Selected checkbox for row 1 on page 4 at (656, 163) on //table[@id='productTable']/tbody/tr[1]/td[4]/input
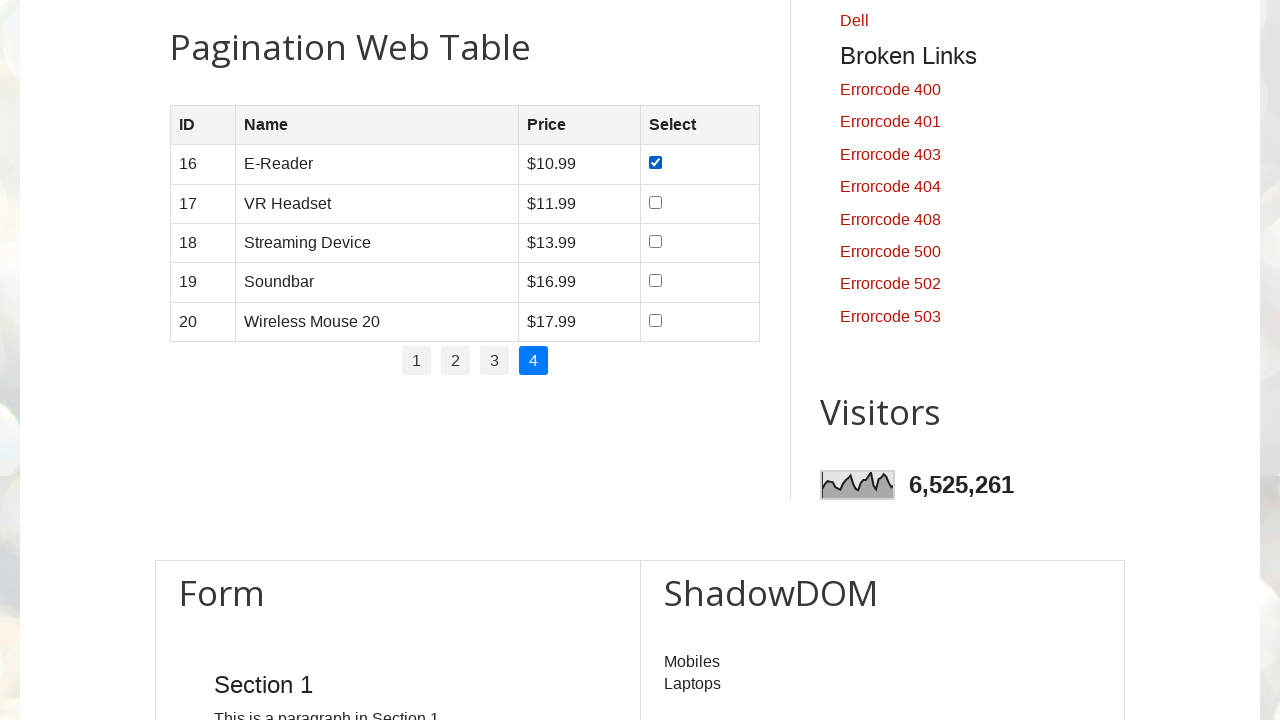

Waited for checkbox selection to register
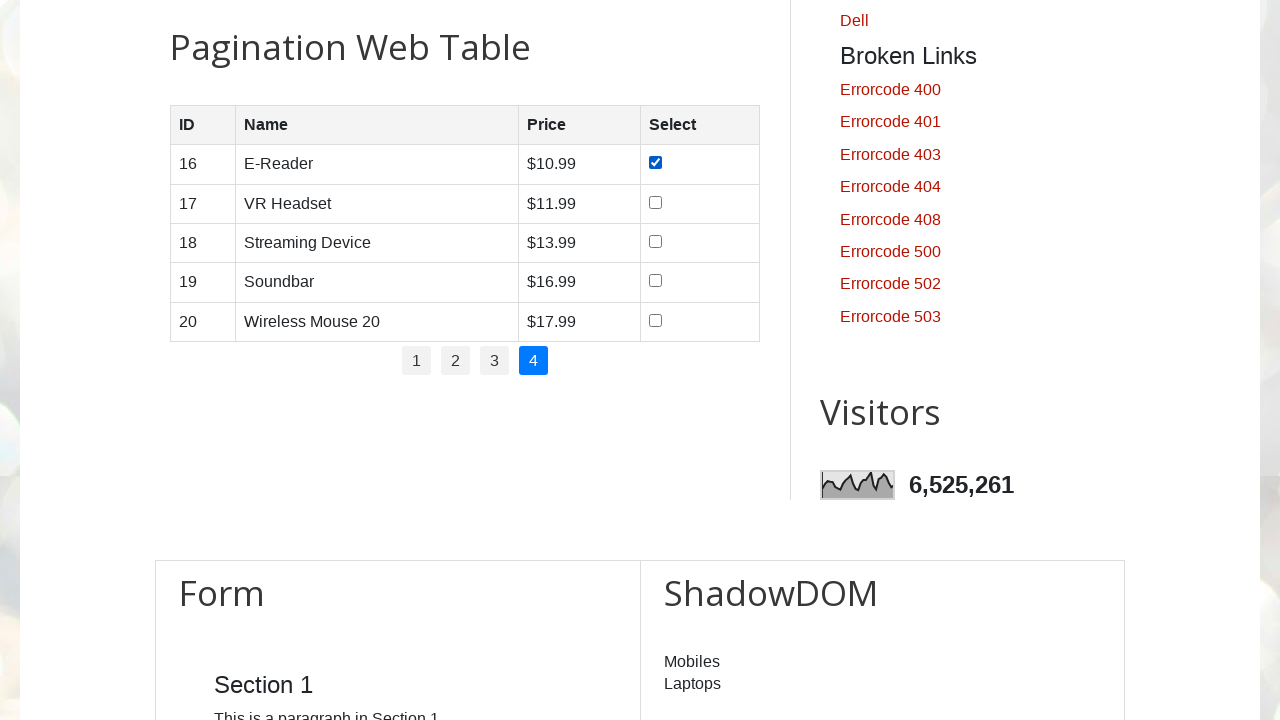

Selected checkbox for row 2 on page 4 at (656, 202) on //table[@id='productTable']/tbody/tr[2]/td[4]/input
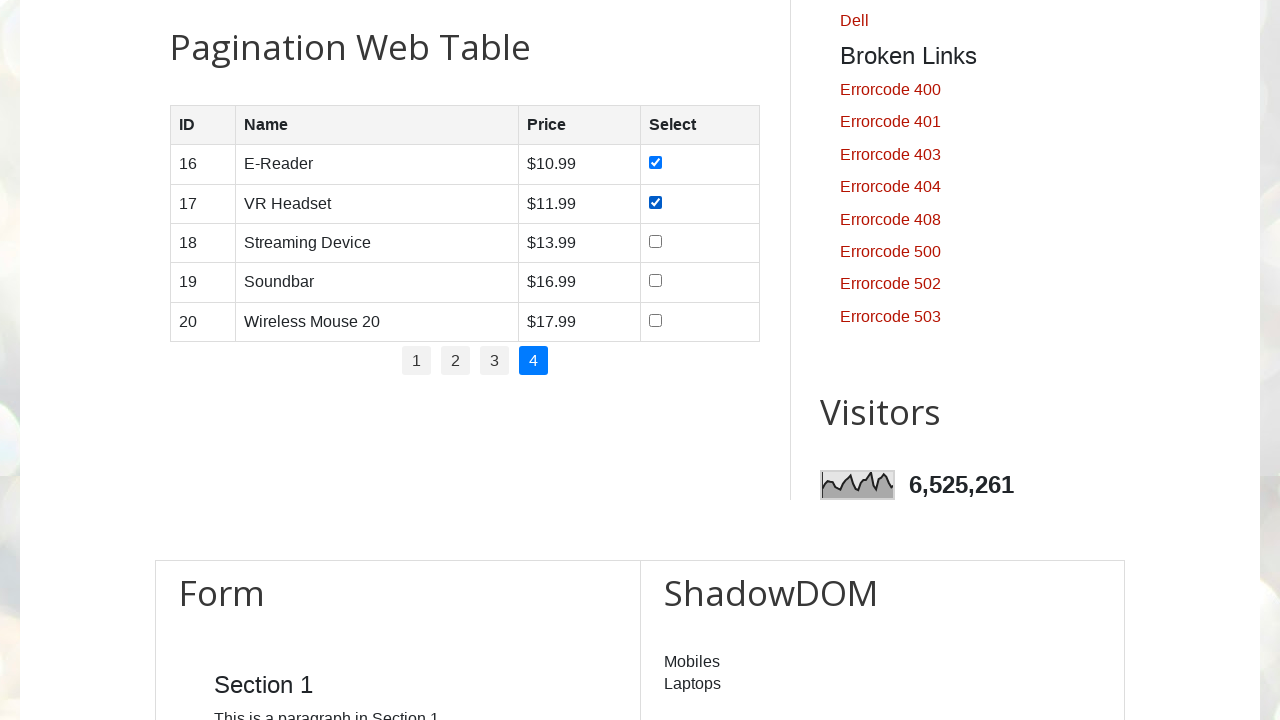

Waited for checkbox selection to register
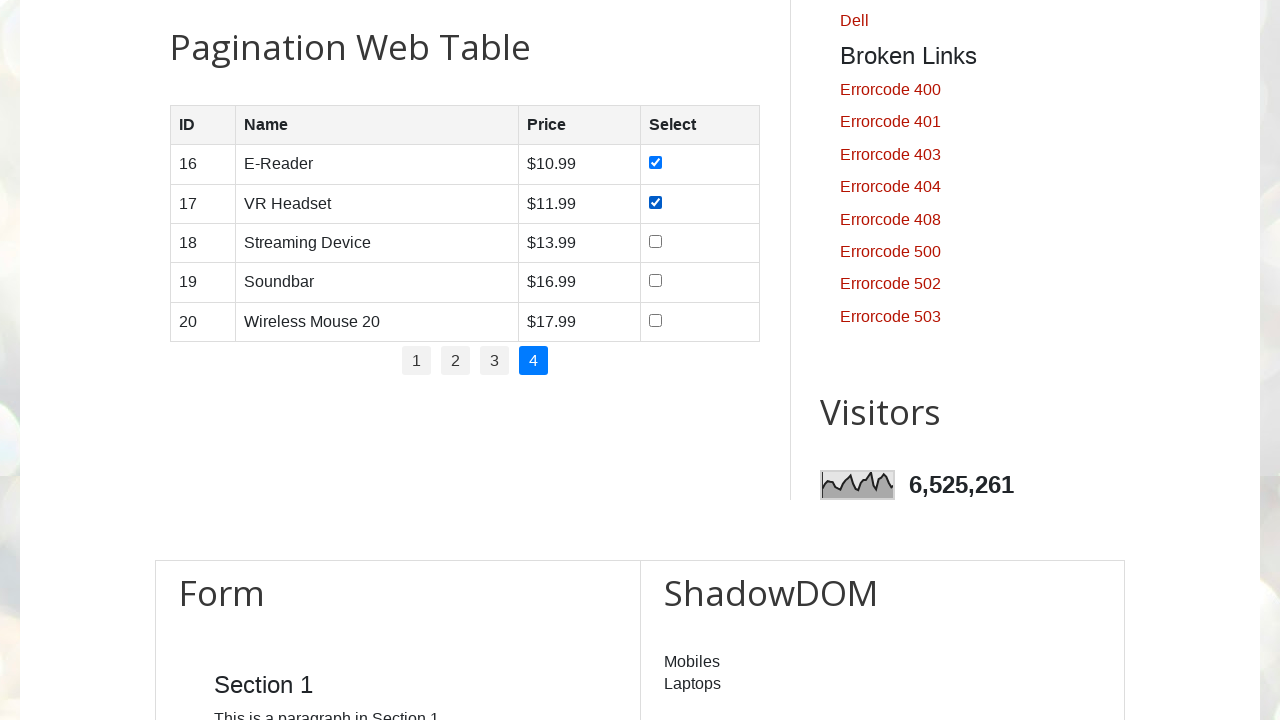

Selected checkbox for row 3 on page 4 at (656, 241) on //table[@id='productTable']/tbody/tr[3]/td[4]/input
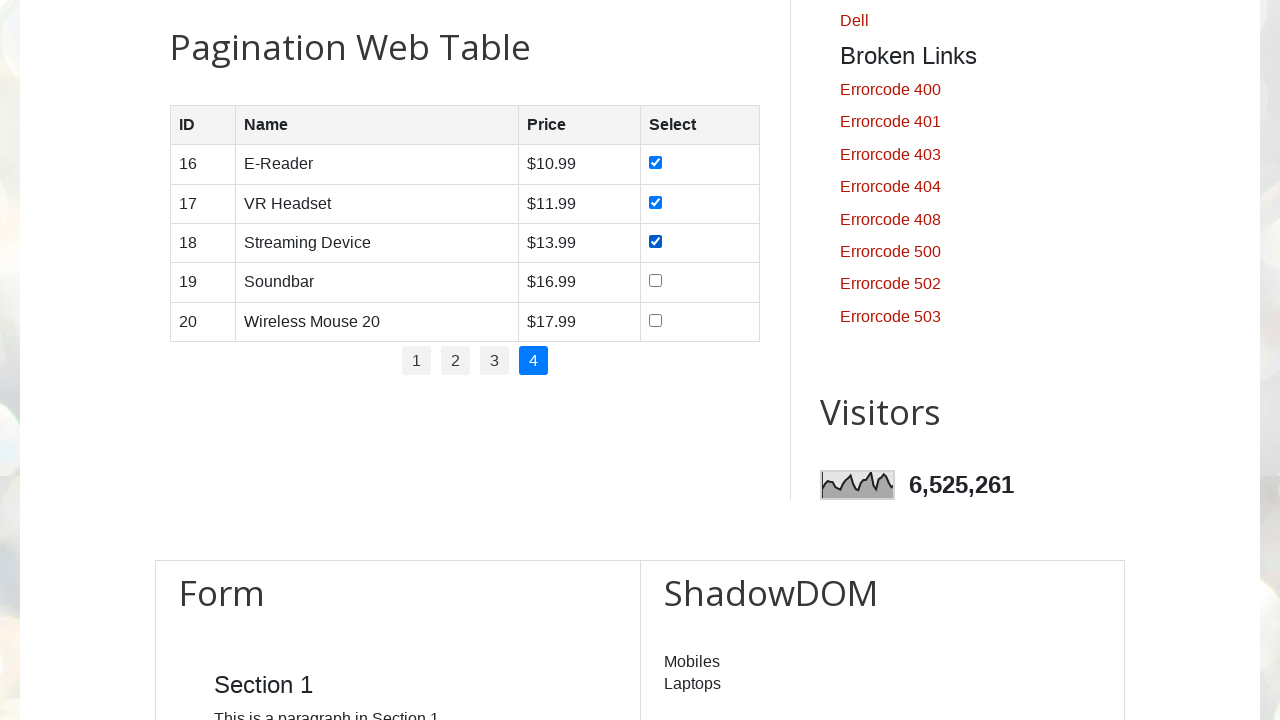

Waited for checkbox selection to register
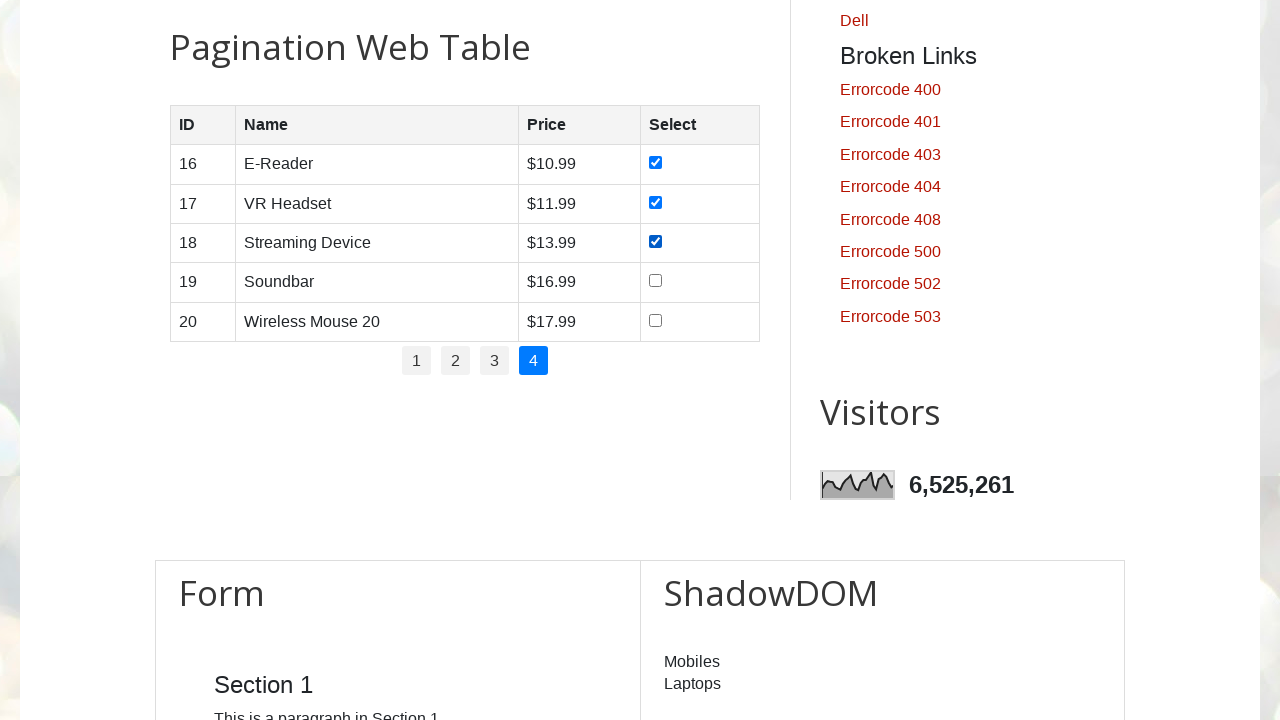

Selected checkbox for row 4 on page 4 at (656, 281) on //table[@id='productTable']/tbody/tr[4]/td[4]/input
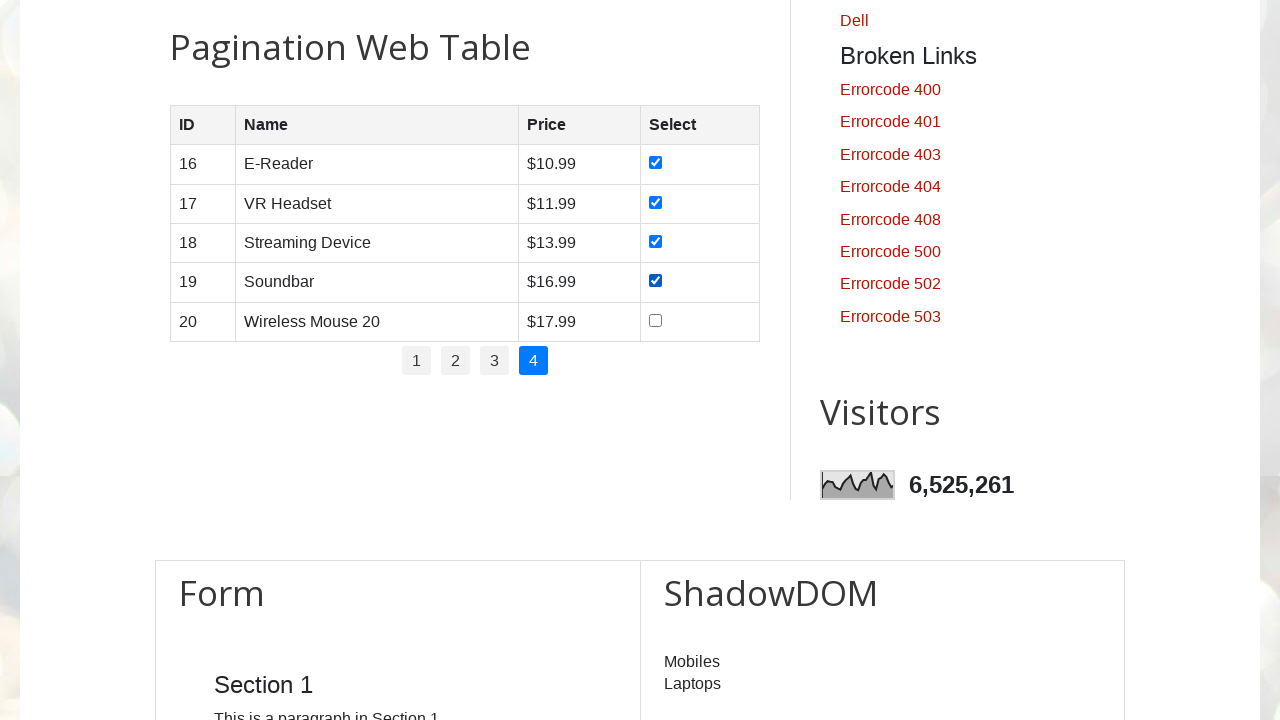

Waited for checkbox selection to register
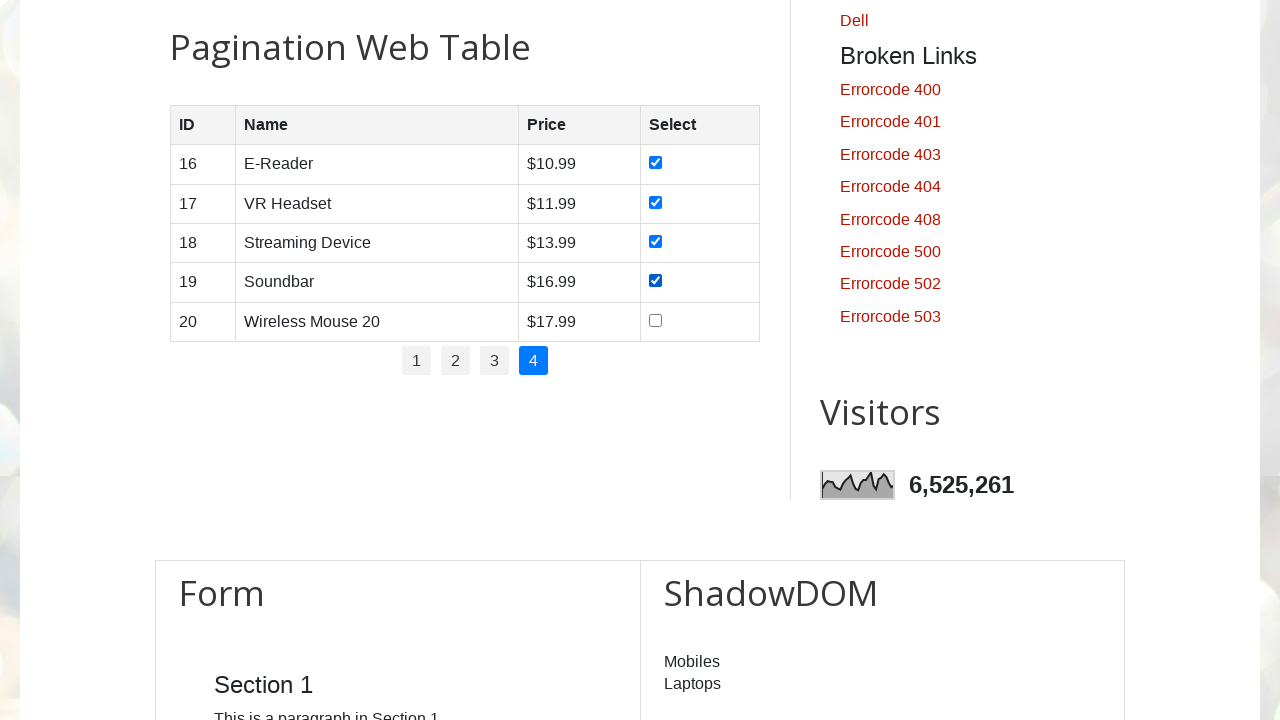

Selected checkbox for row 5 on page 4 at (656, 320) on //table[@id='productTable']/tbody/tr[5]/td[4]/input
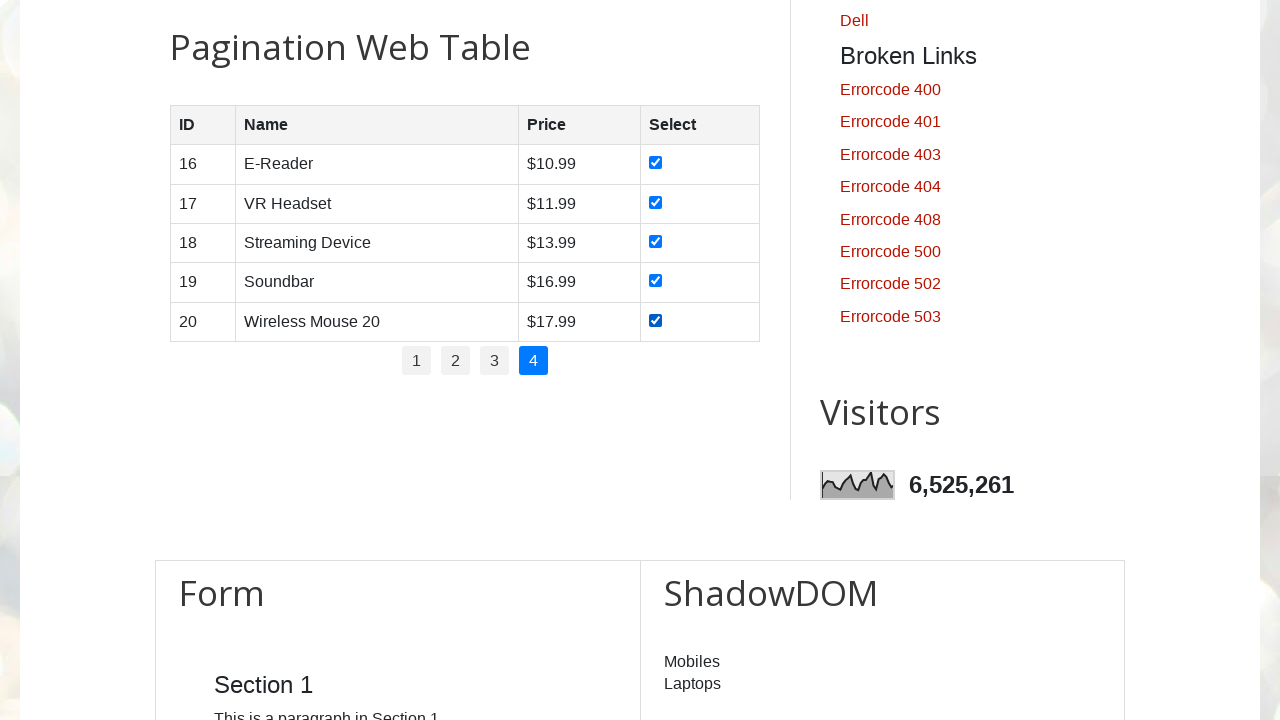

Waited for checkbox selection to register
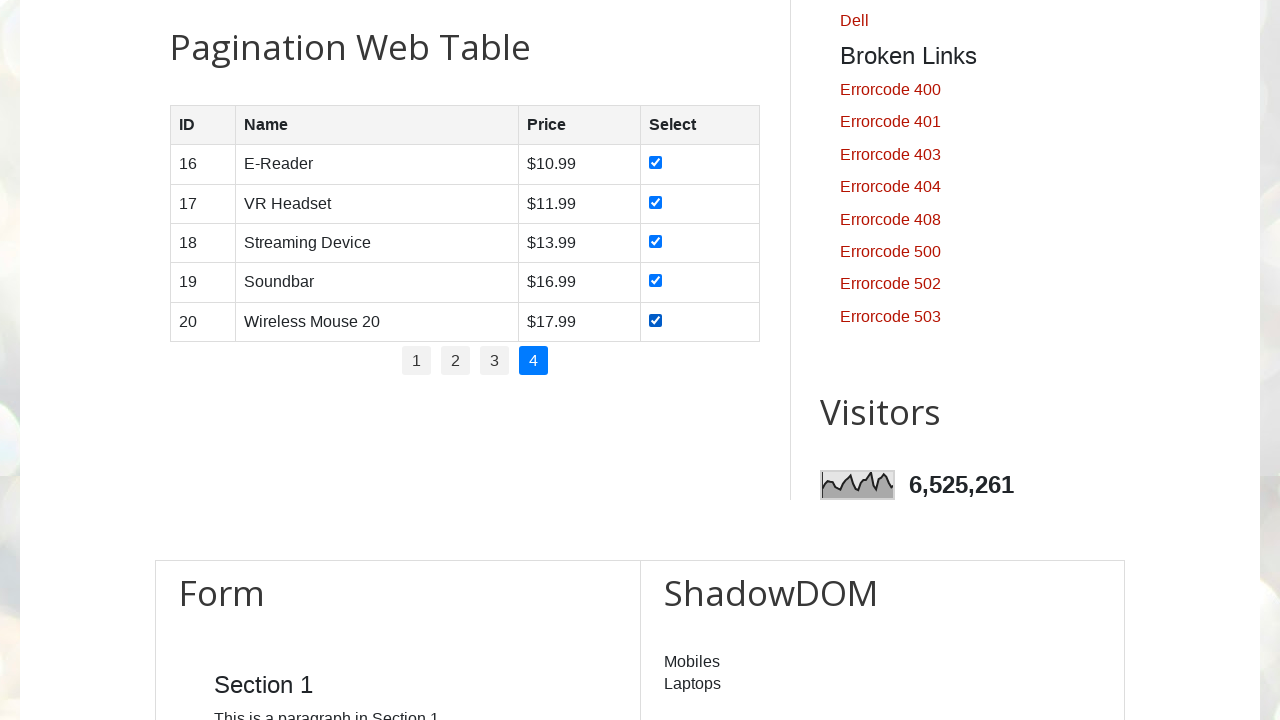

Clicked checkbox for first row of table at (656, 163) on xpath=//table[@id='productTable']/tbody/tr[1]/td[4]/input
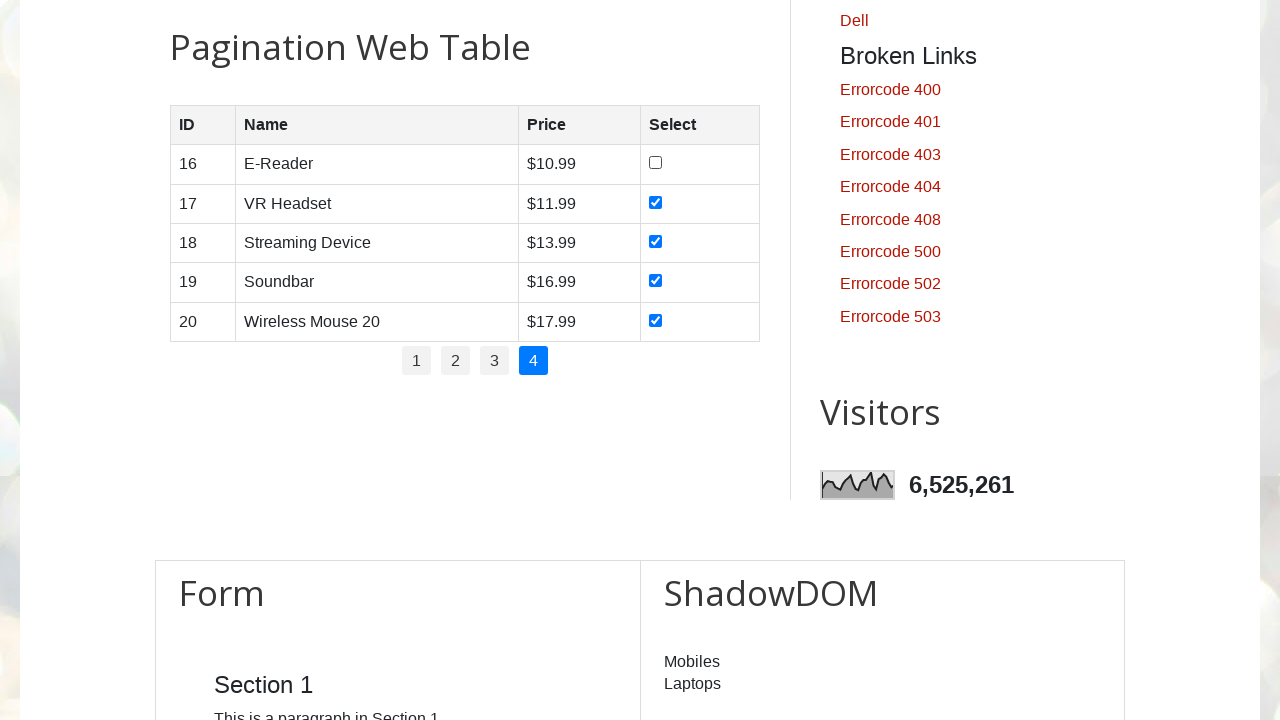

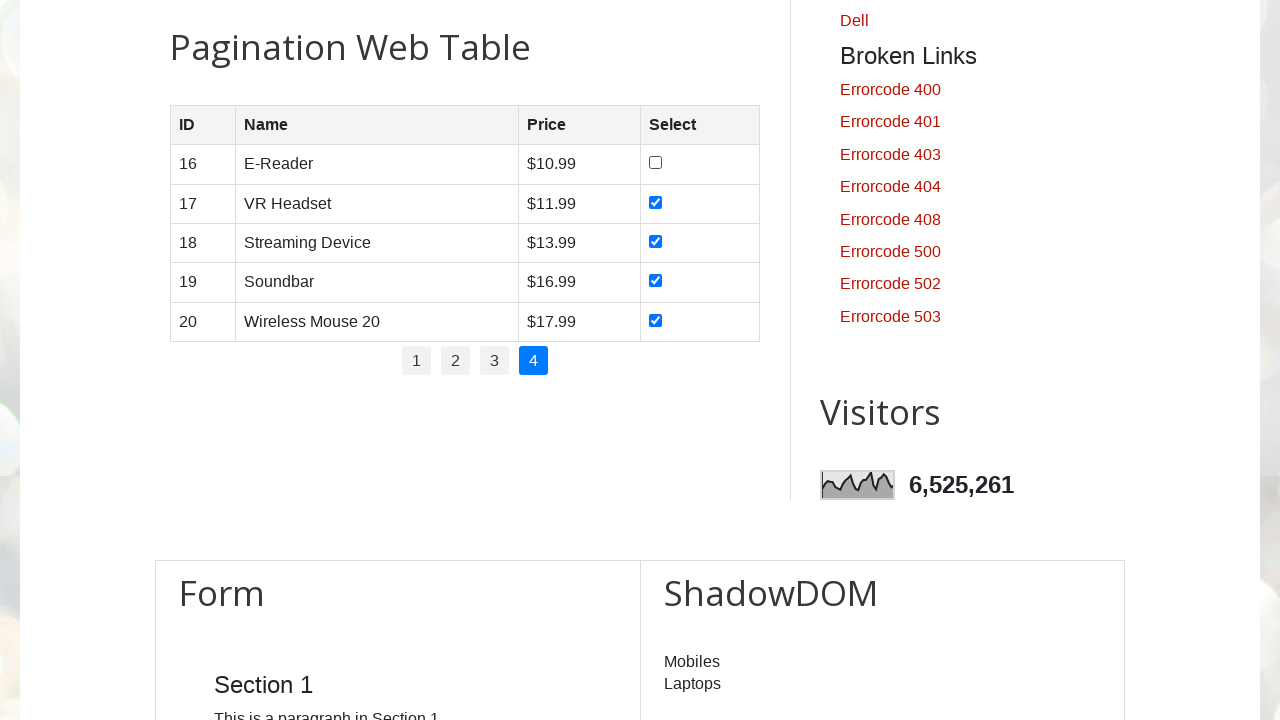